Opens all links in a specific column (REST API section) in separate tabs by using keyboard shortcuts, then switches between tabs to verify they opened correctly

Starting URL: https://rahulshettyacademy.com/AutomationPractice/#

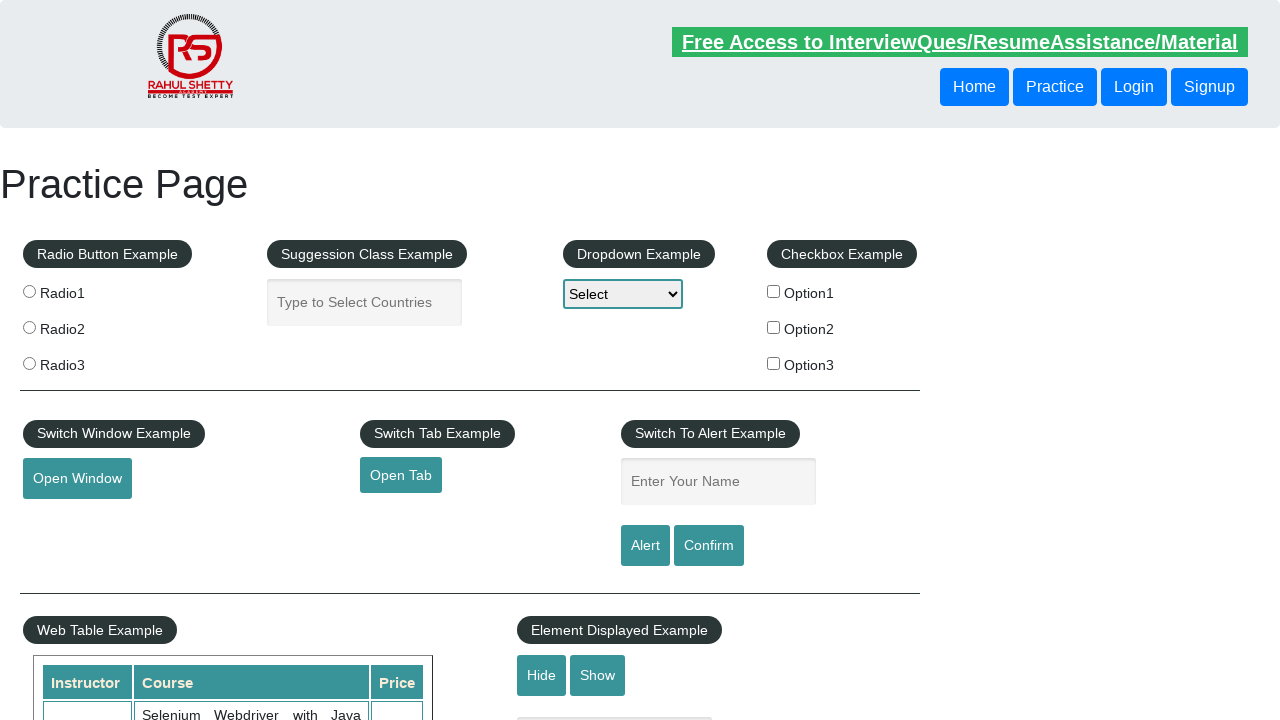

Navigated to AutomationPractice page
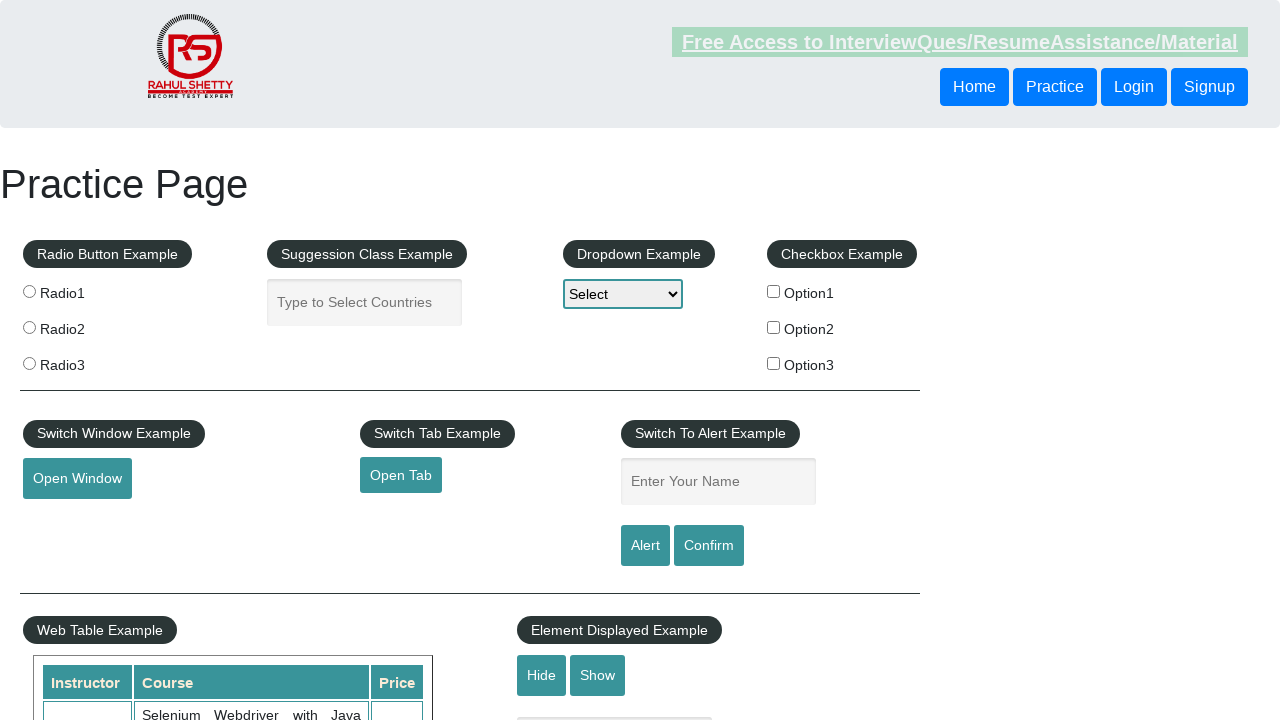

Located REST API column section
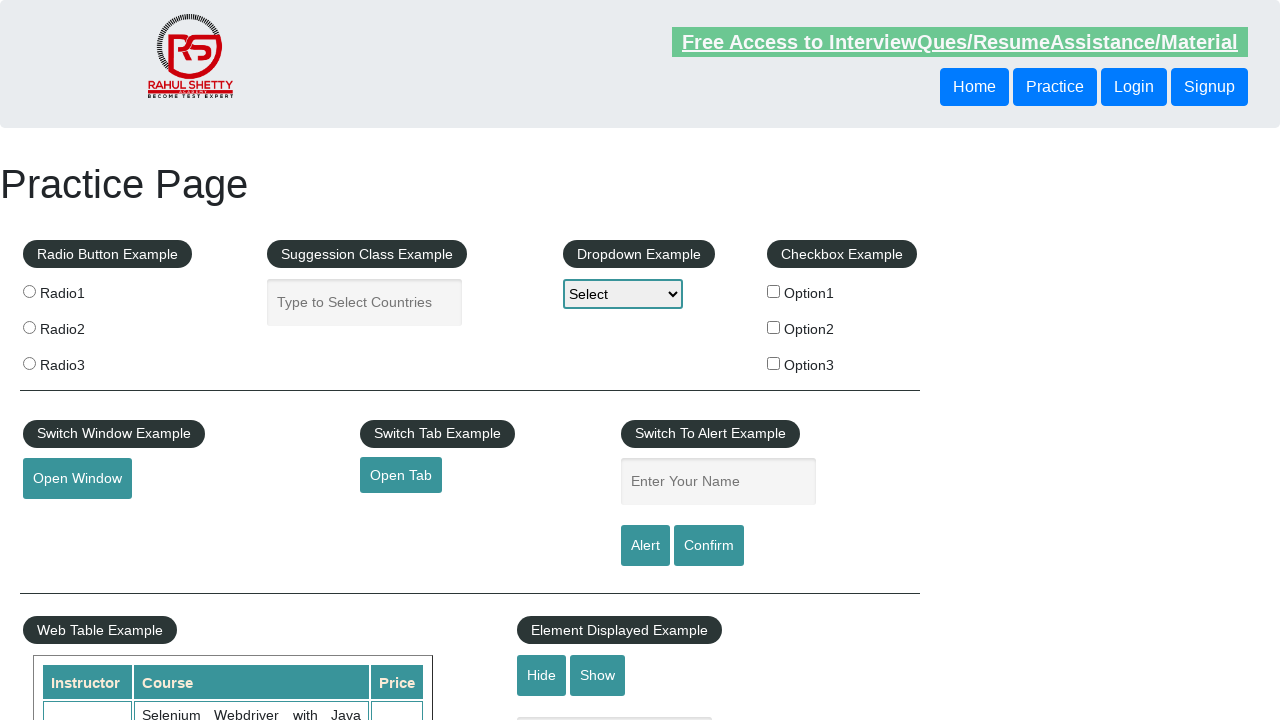

Found 5 links in REST API column
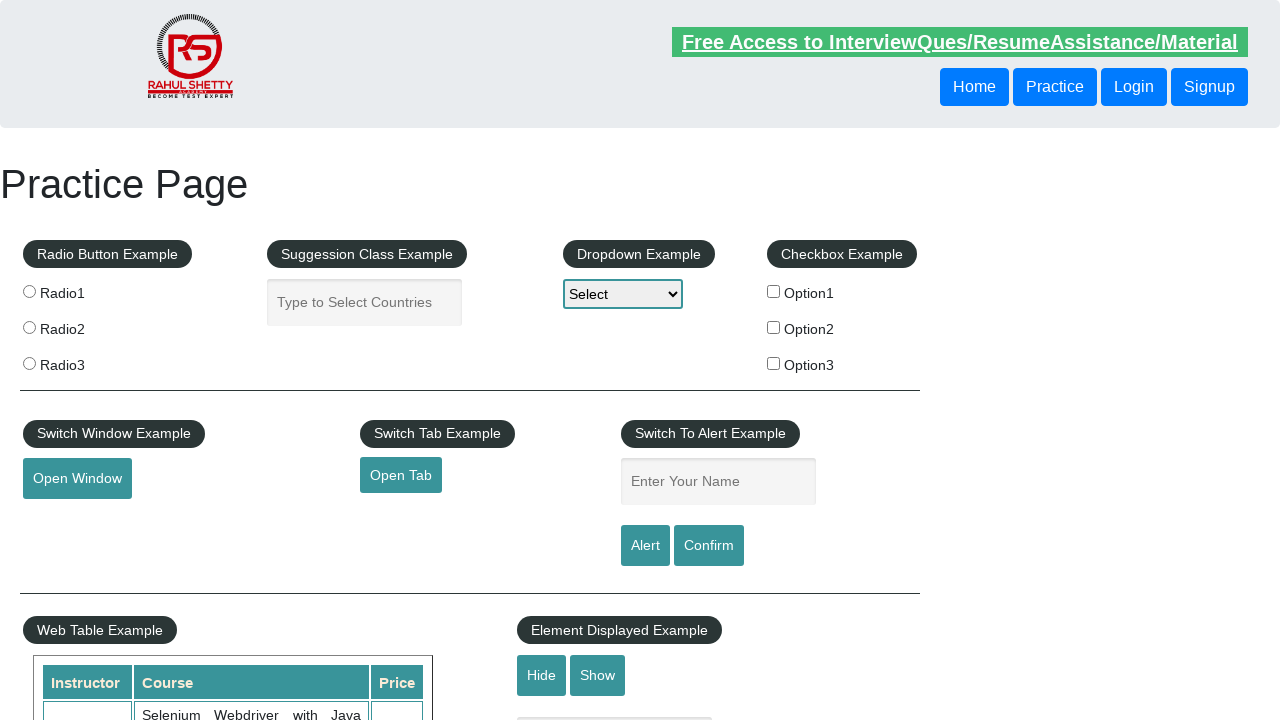

Stored original page context
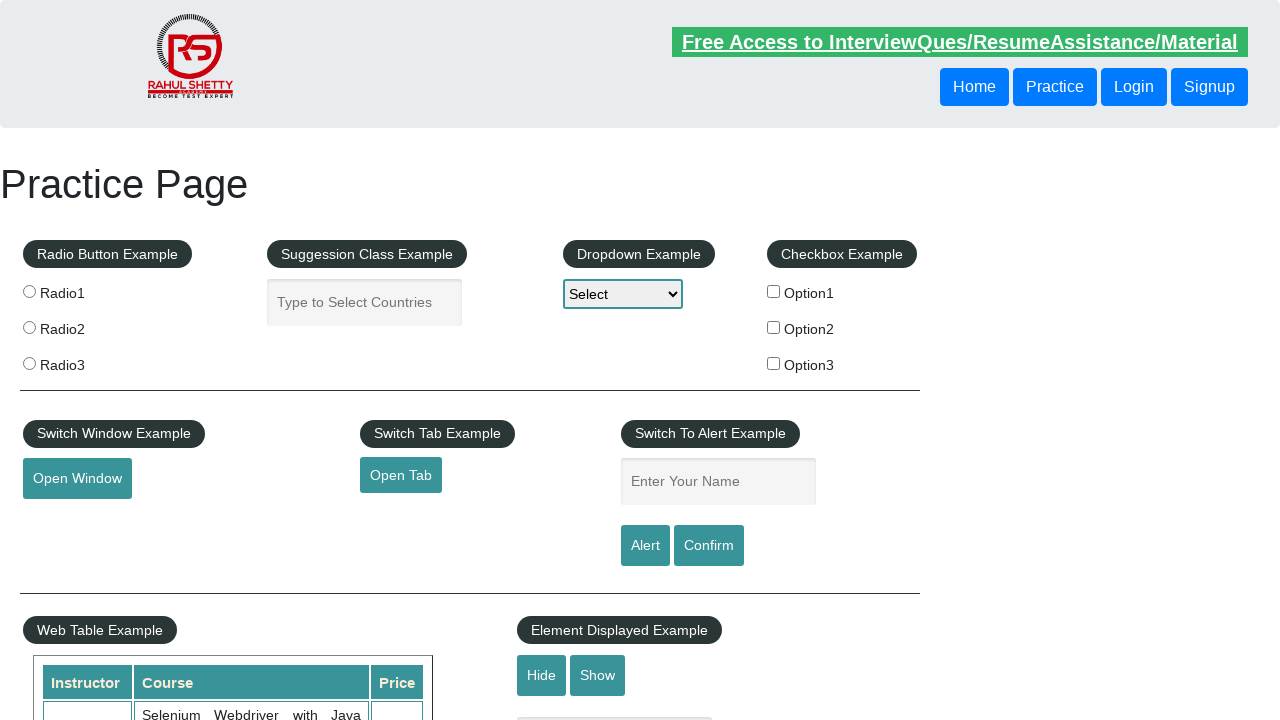

Focused on a link in REST API column on xpath=//a[text()='REST API']/../.. >> a >> nth=0
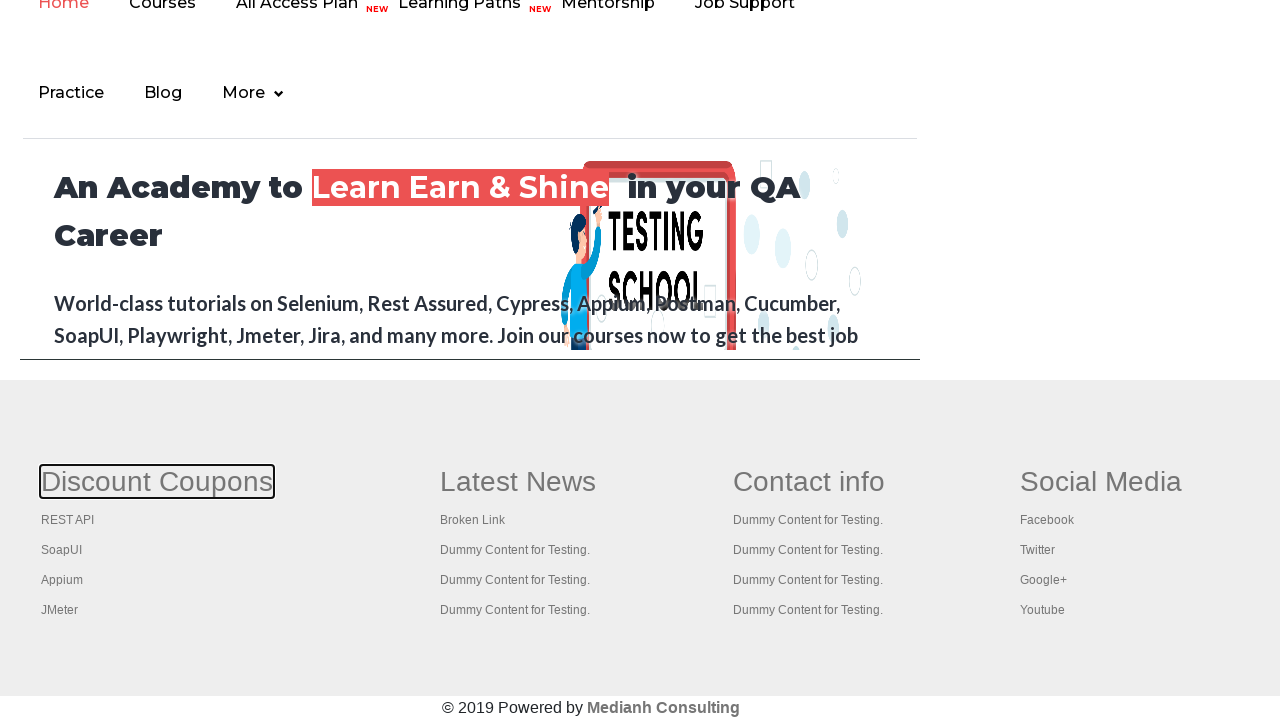

Pressed Control key down
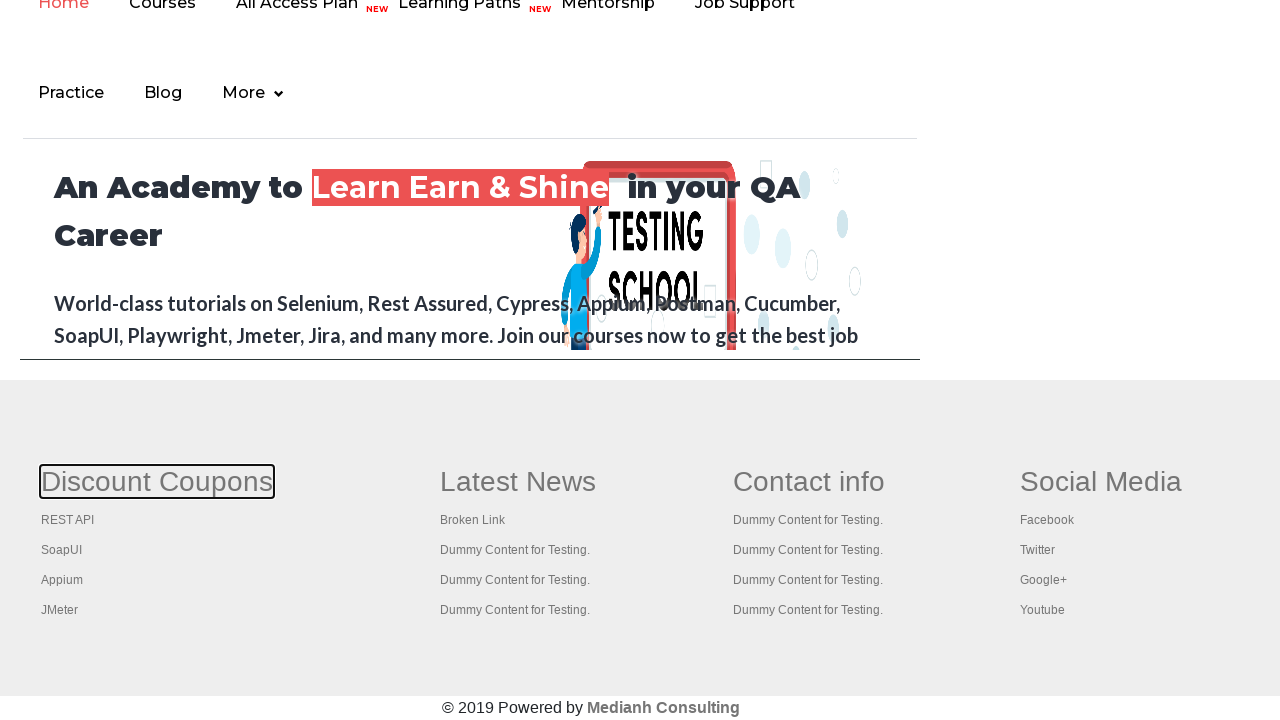

Clicked link with Control held to open in new tab at (157, 482) on xpath=//a[text()='REST API']/../.. >> a >> nth=0
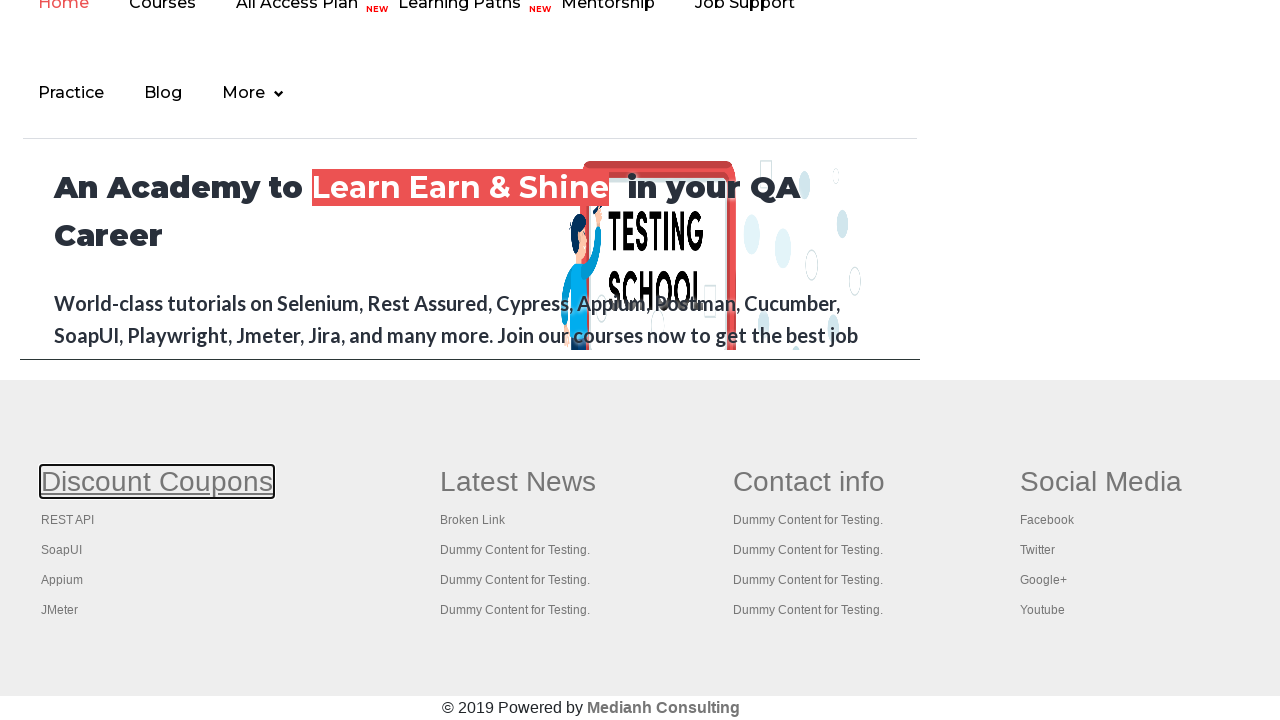

Released Control key
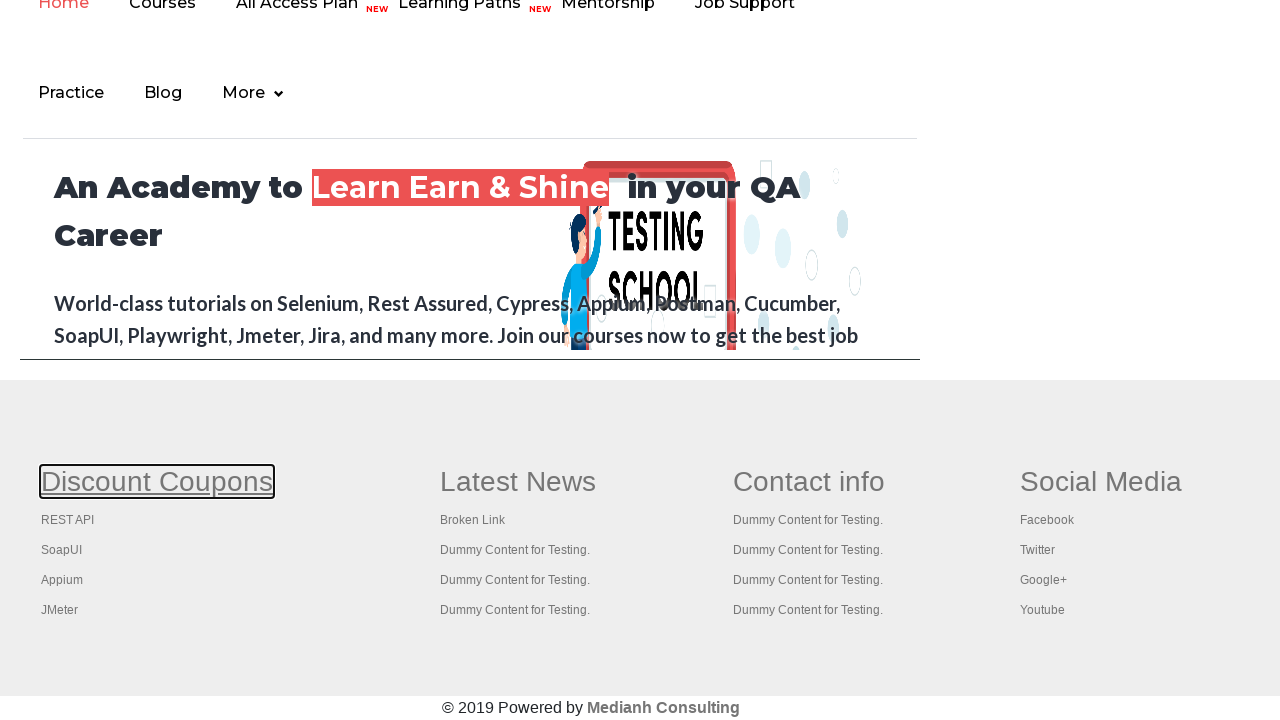

Focused on a link in REST API column on xpath=//a[text()='REST API']/../.. >> a >> nth=1
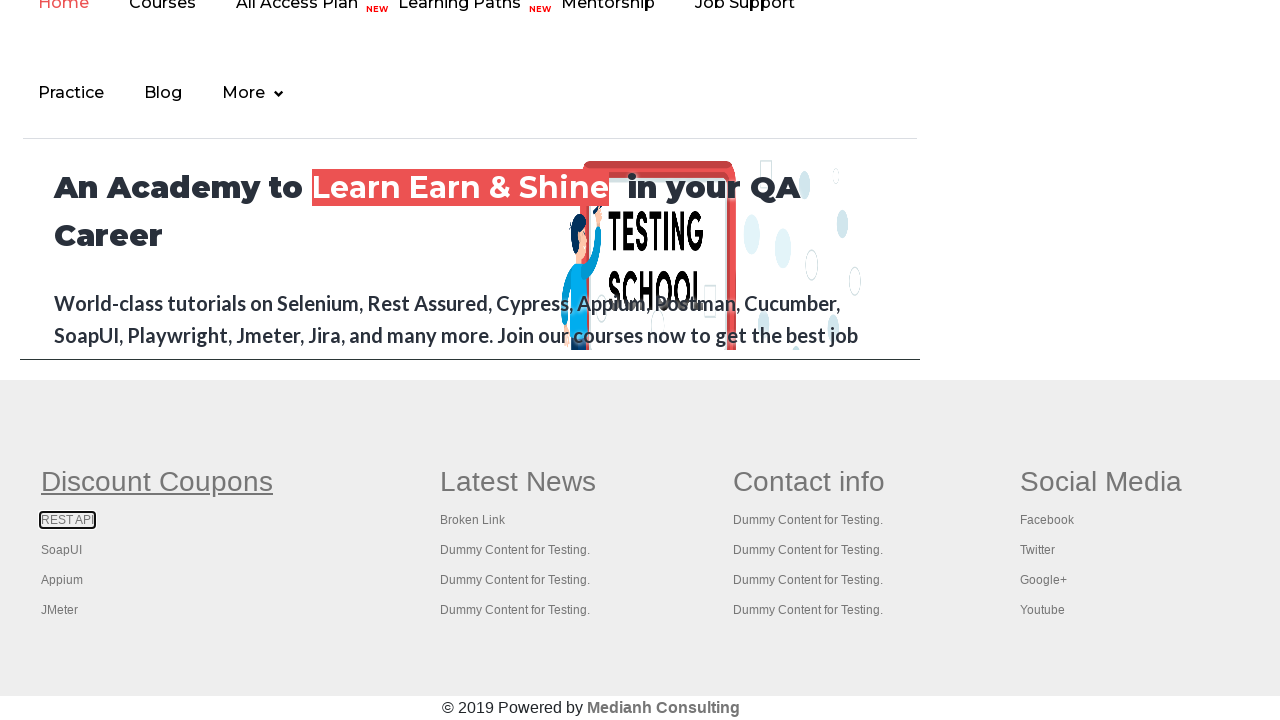

Pressed Control key down
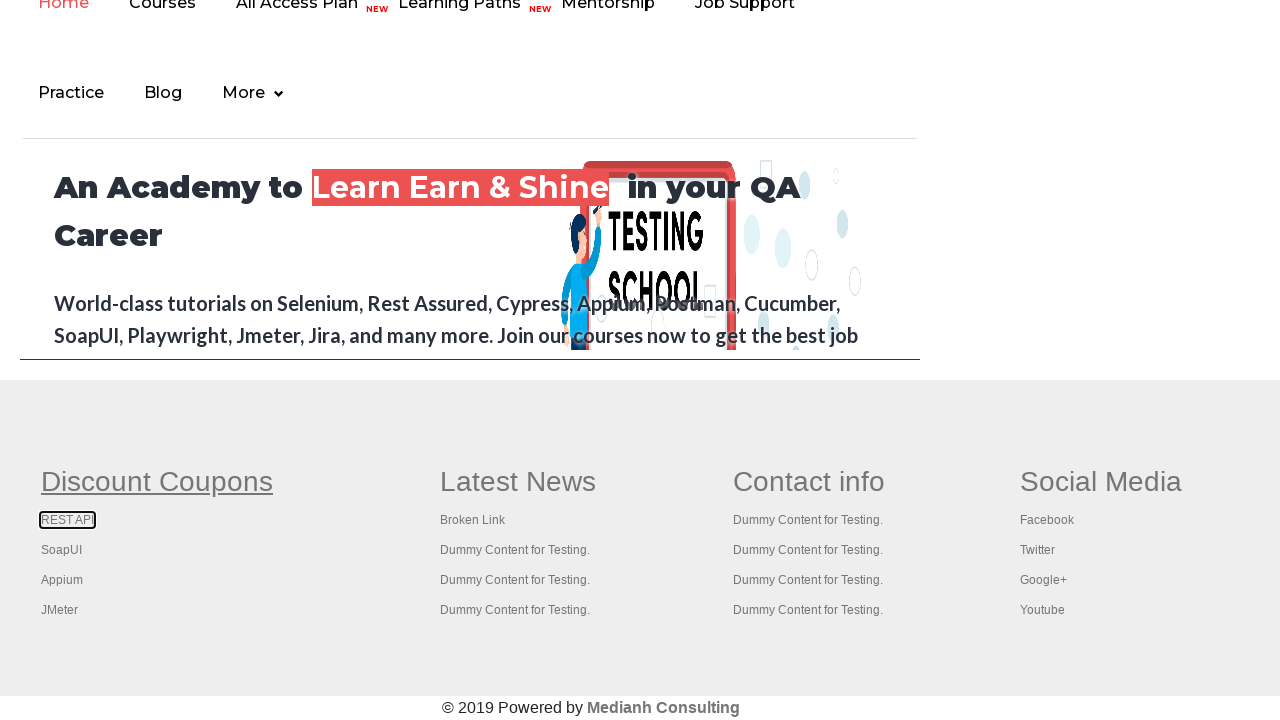

Clicked link with Control held to open in new tab at (68, 520) on xpath=//a[text()='REST API']/../.. >> a >> nth=1
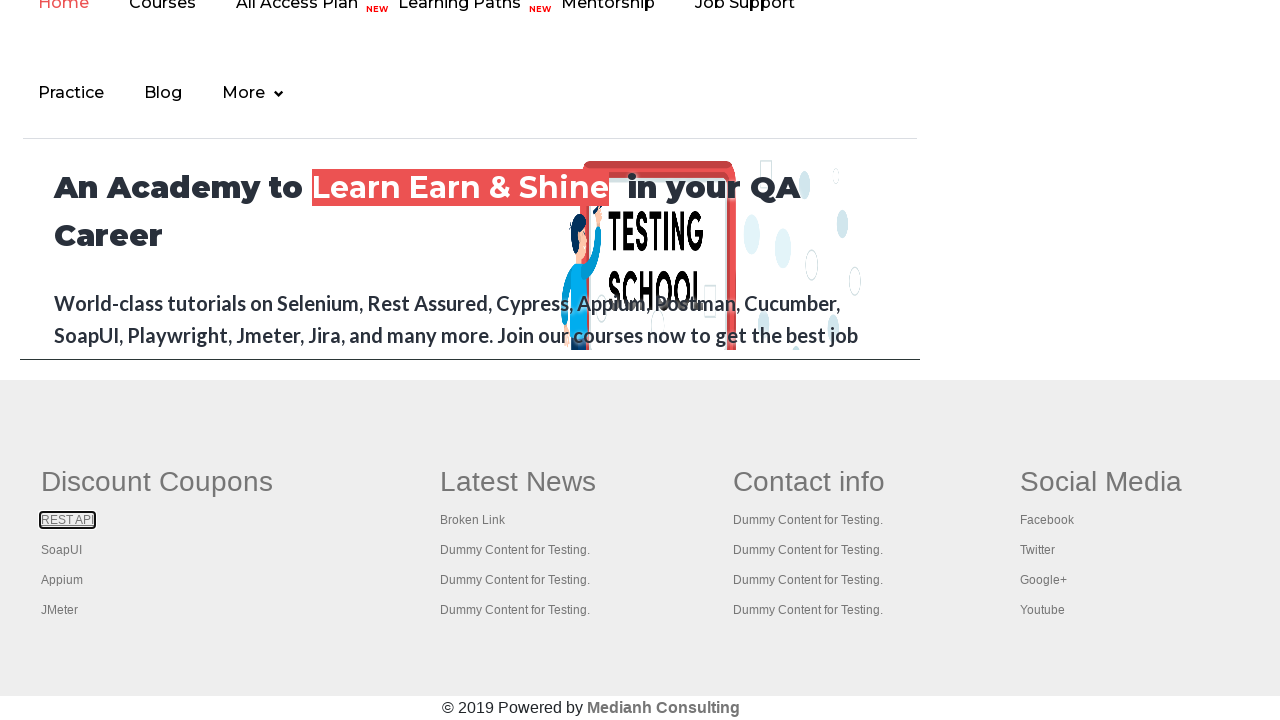

Released Control key
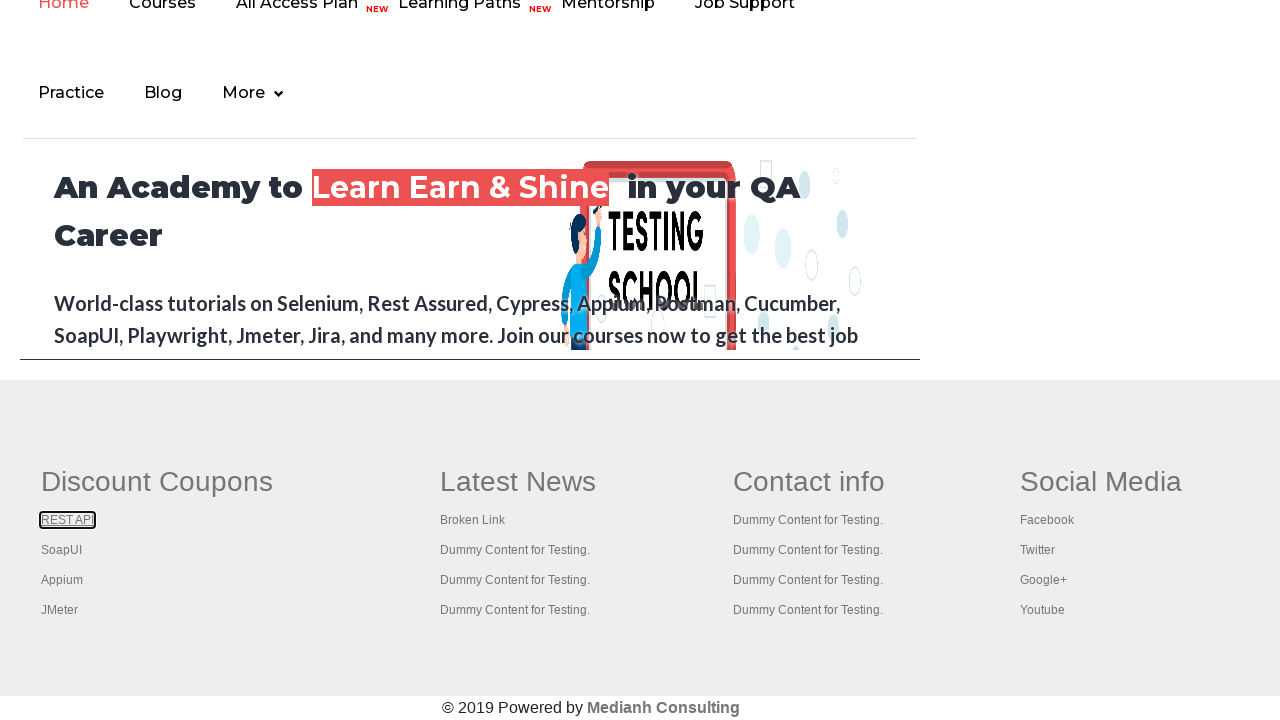

Focused on a link in REST API column on xpath=//a[text()='REST API']/../.. >> a >> nth=2
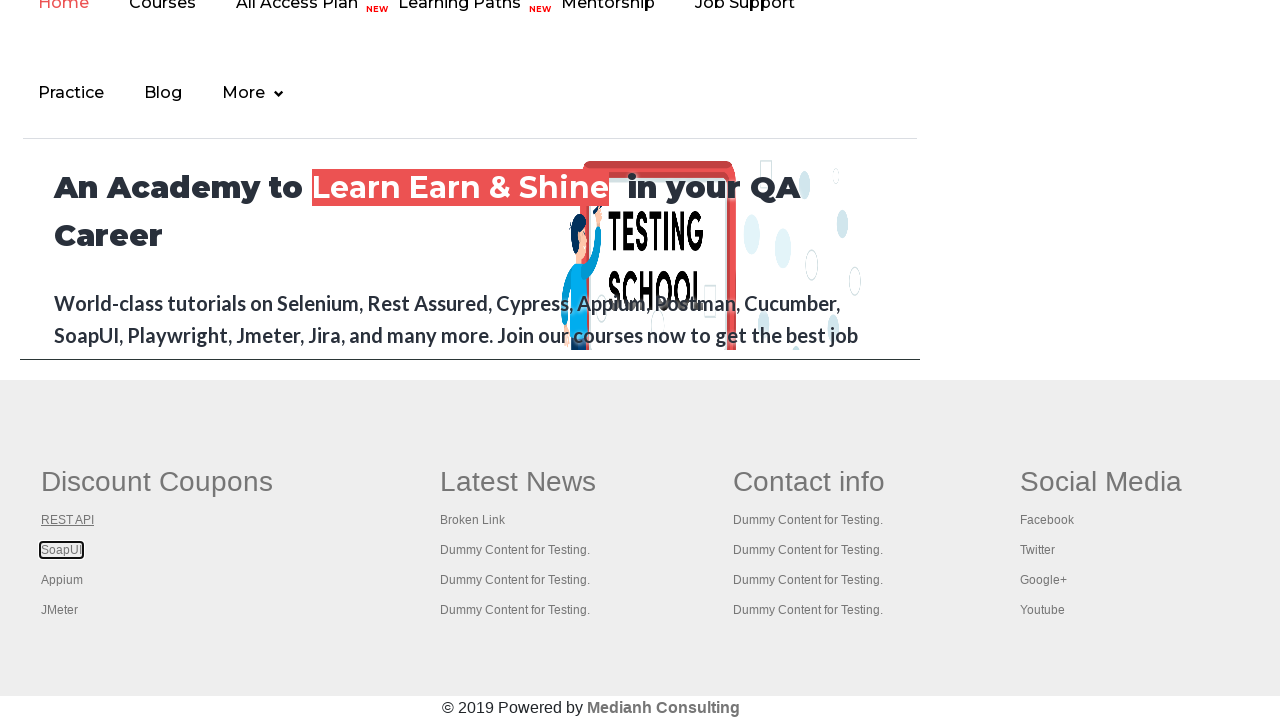

Pressed Control key down
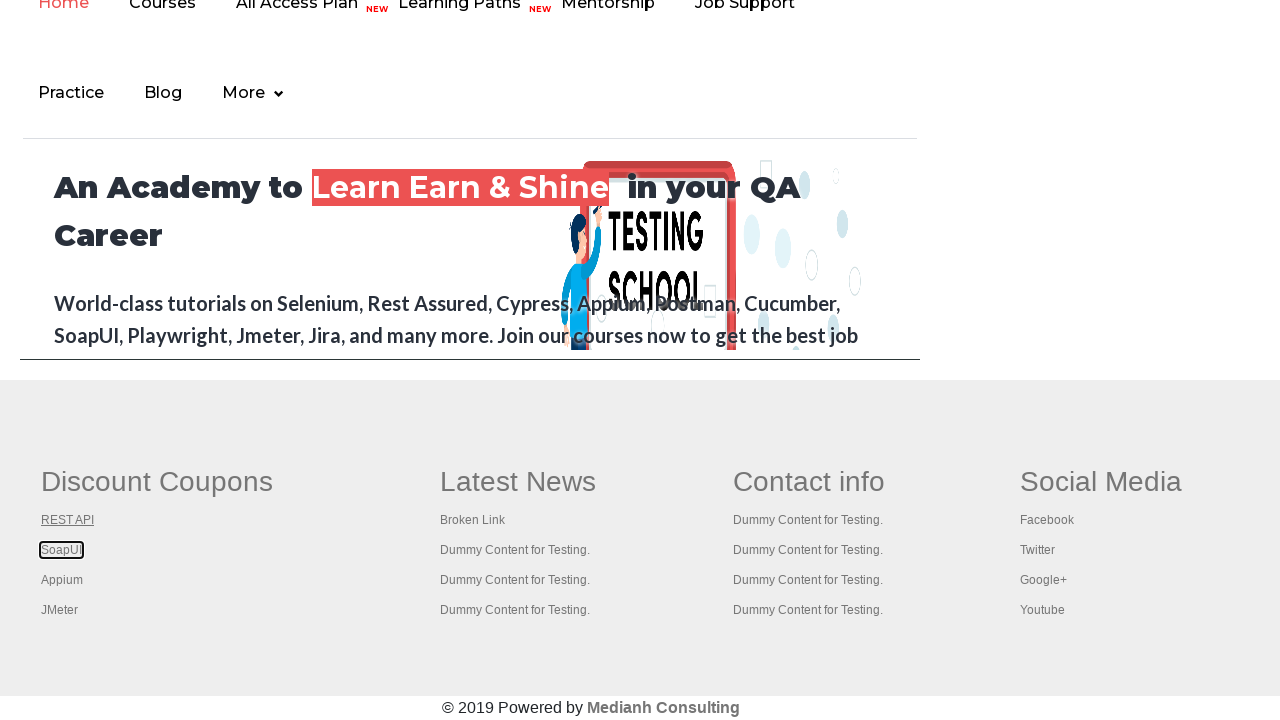

Clicked link with Control held to open in new tab at (62, 550) on xpath=//a[text()='REST API']/../.. >> a >> nth=2
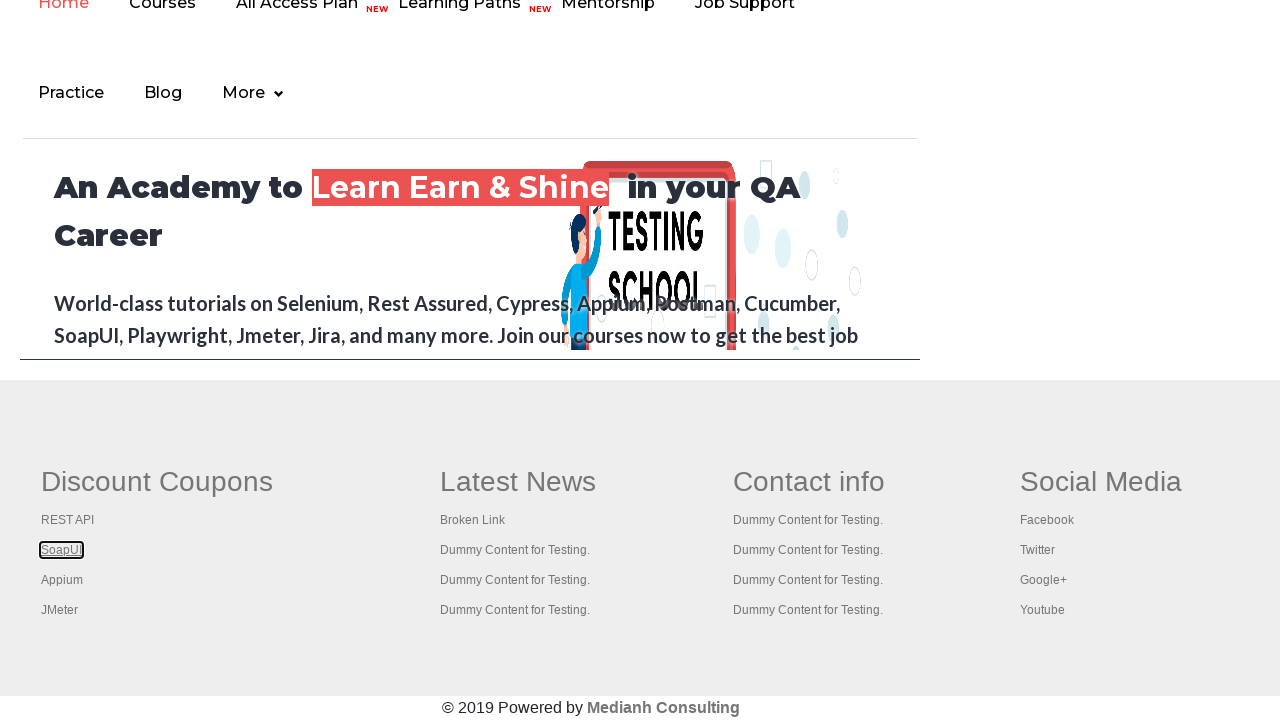

Released Control key
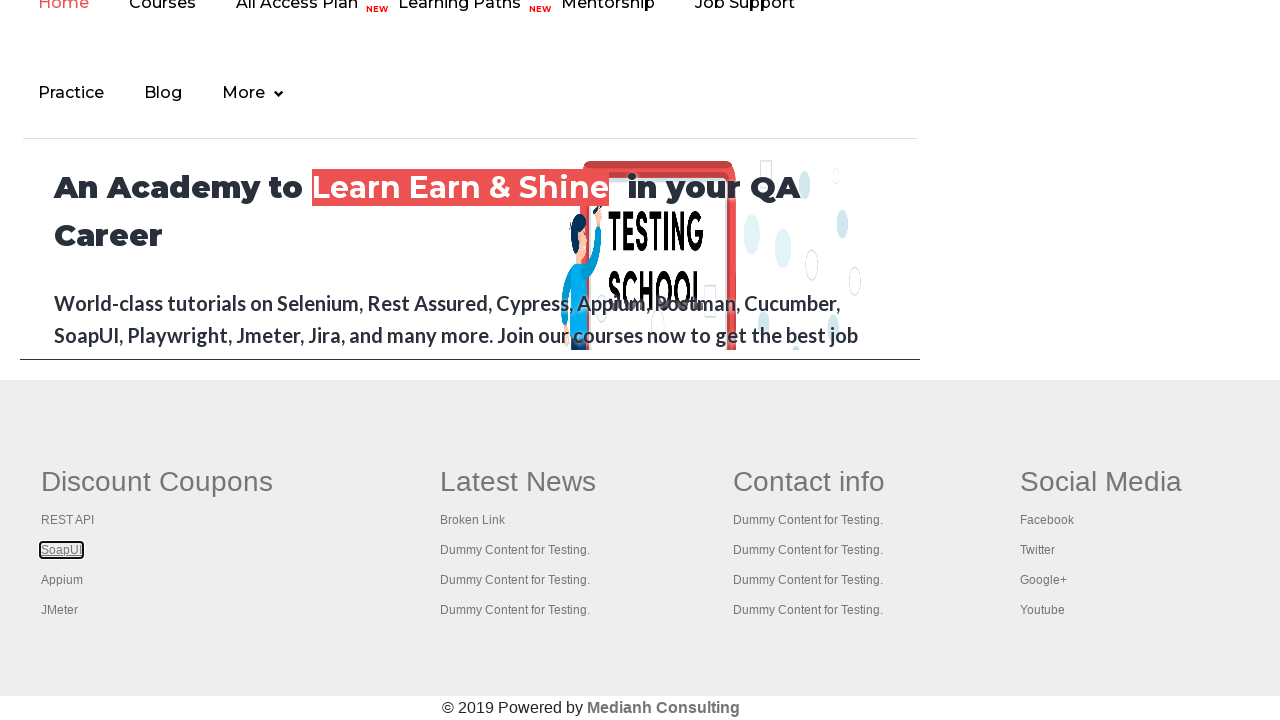

Focused on a link in REST API column on xpath=//a[text()='REST API']/../.. >> a >> nth=3
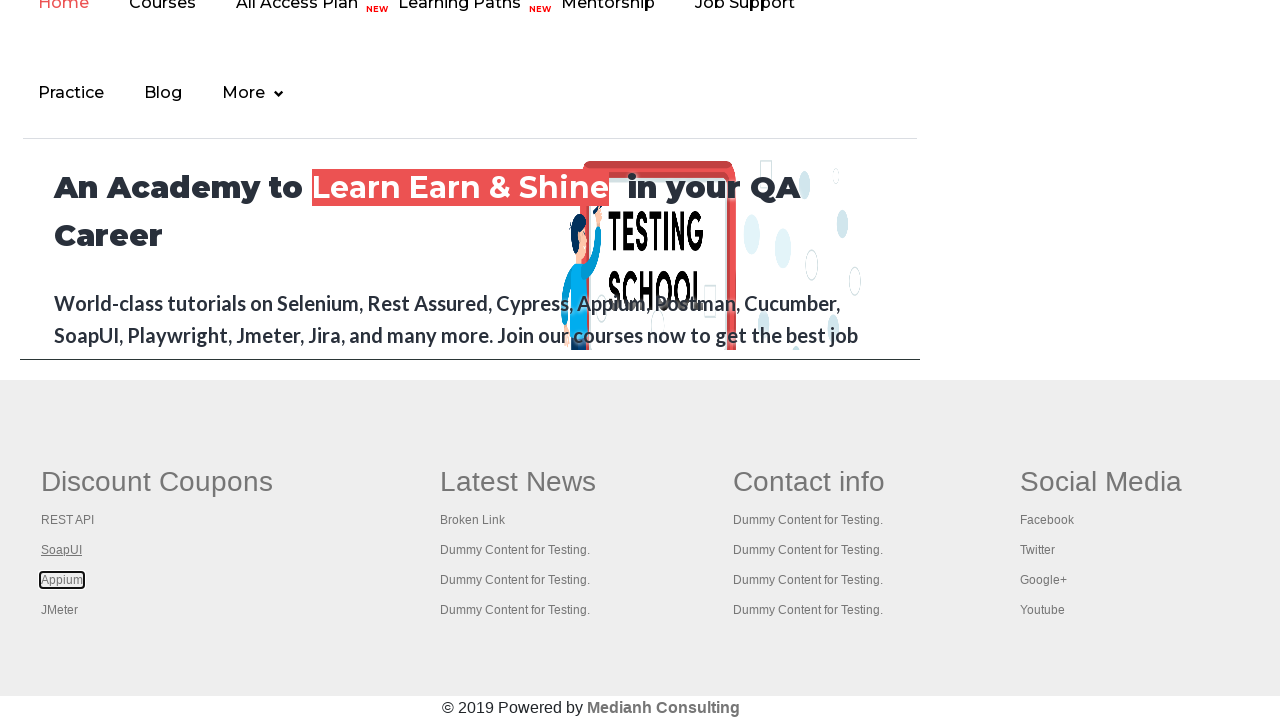

Pressed Control key down
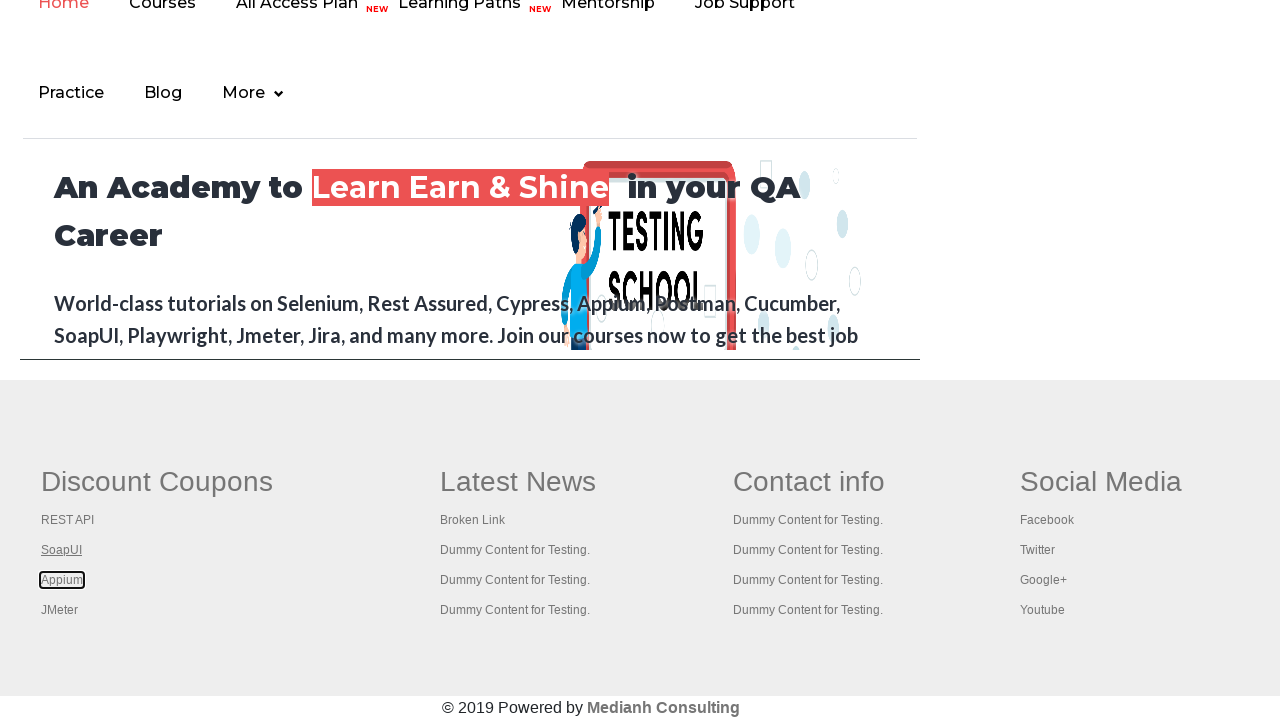

Clicked link with Control held to open in new tab at (62, 580) on xpath=//a[text()='REST API']/../.. >> a >> nth=3
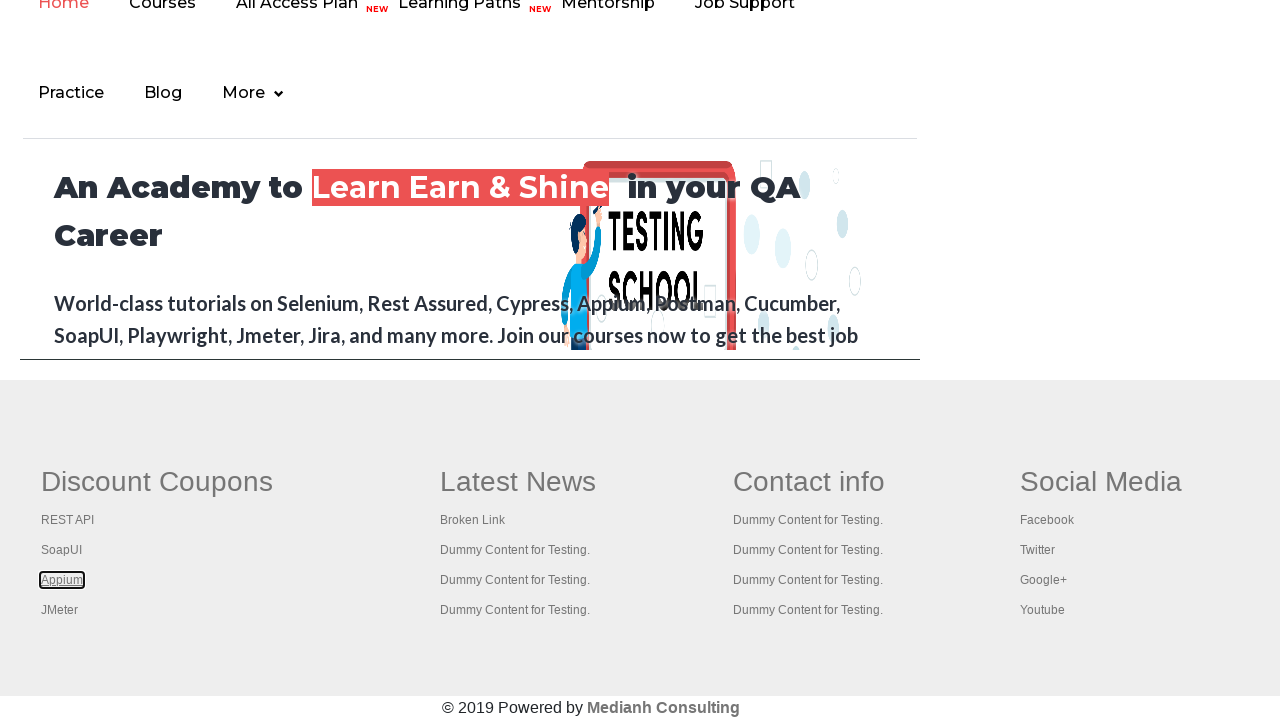

Released Control key
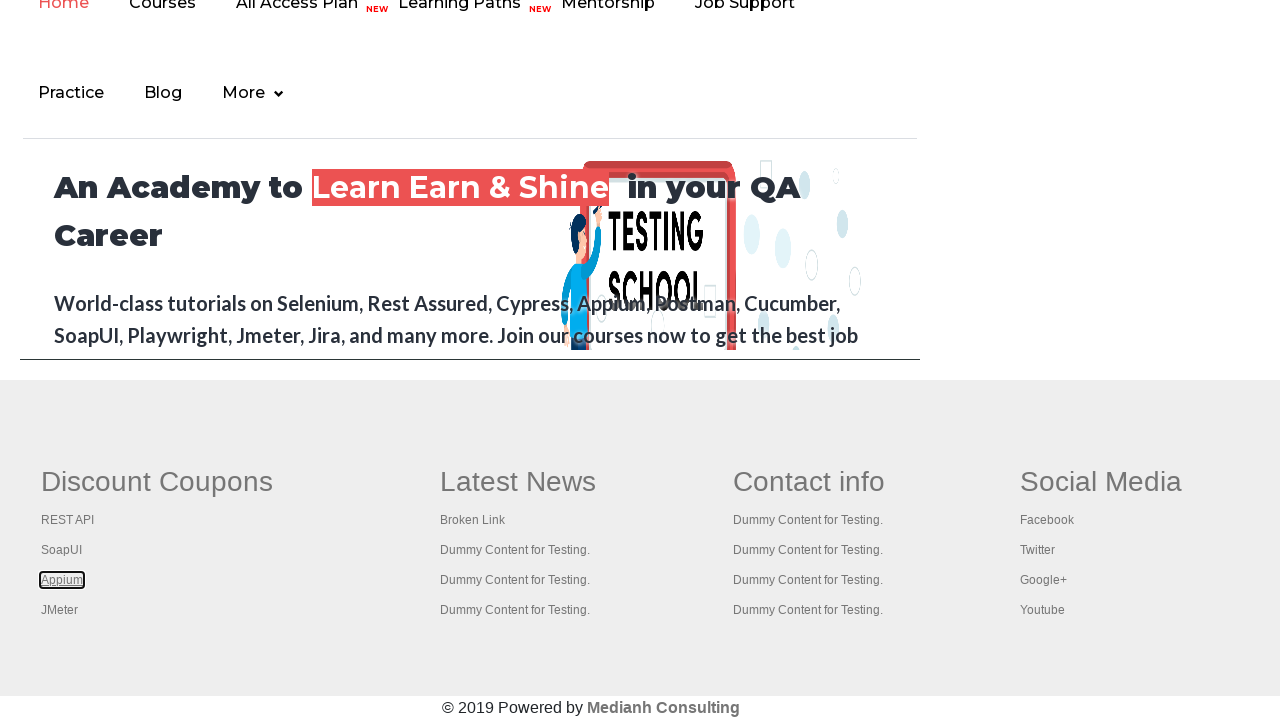

Focused on a link in REST API column on xpath=//a[text()='REST API']/../.. >> a >> nth=4
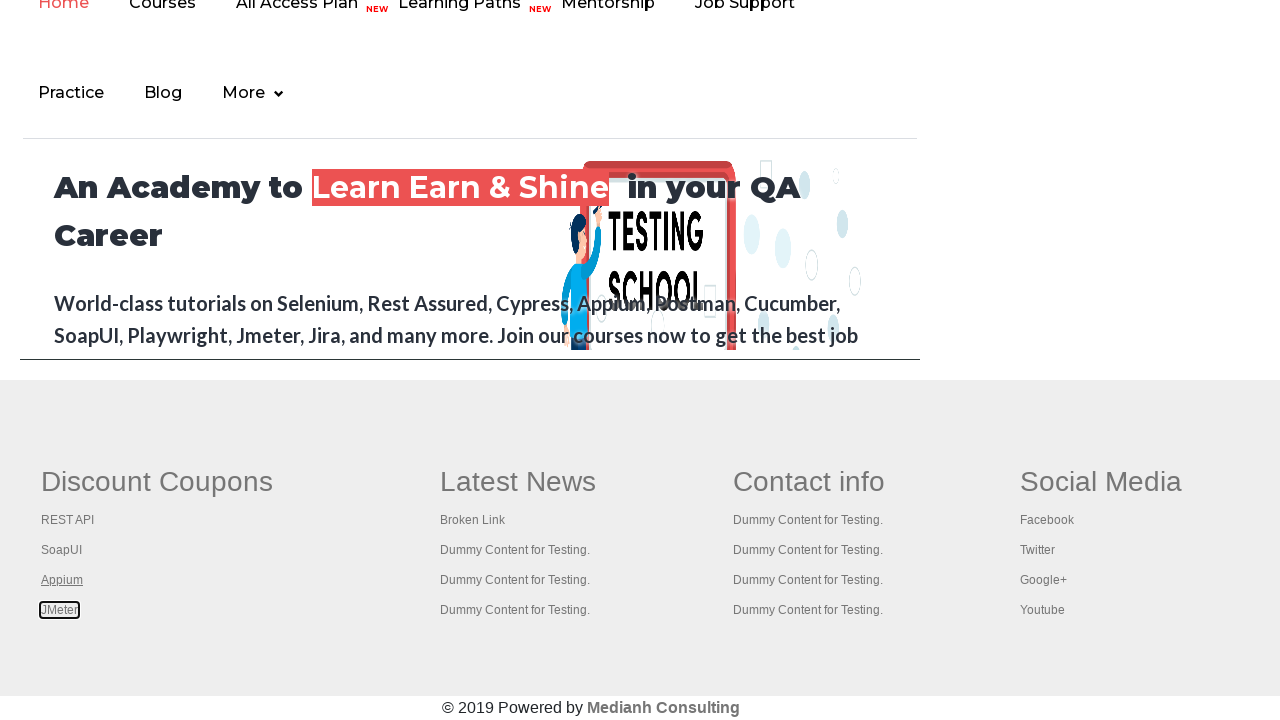

Pressed Control key down
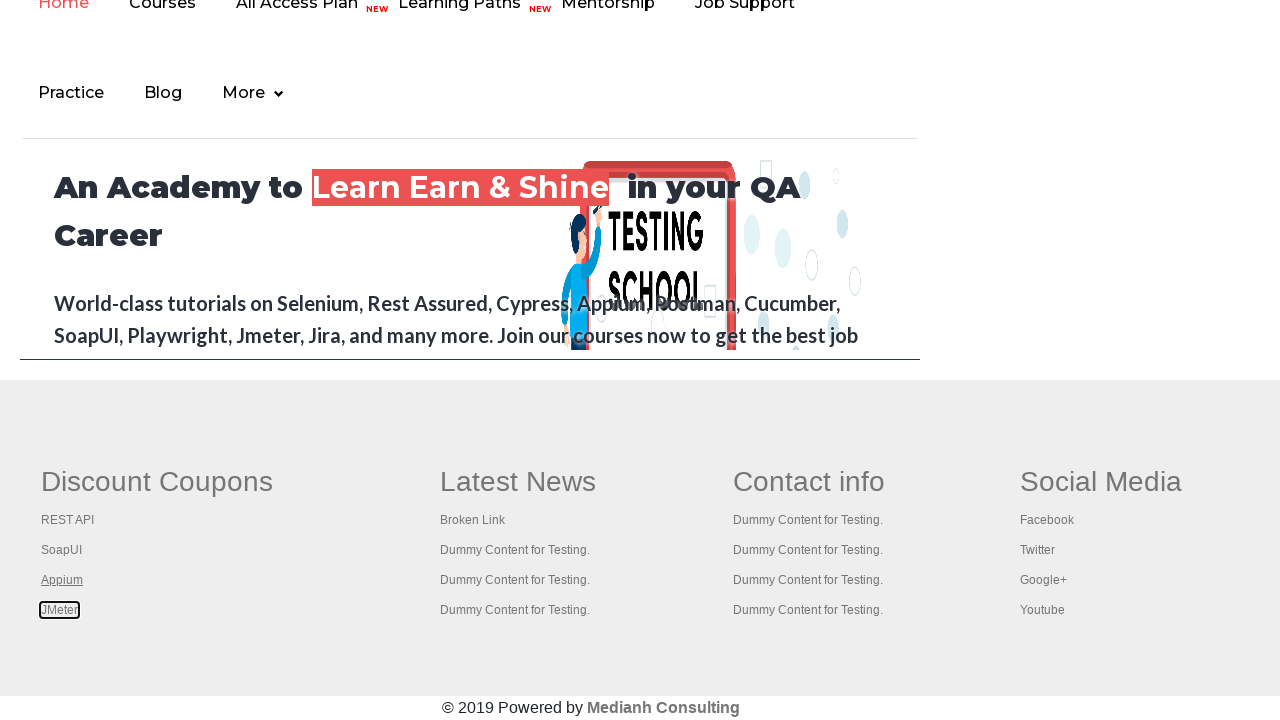

Clicked link with Control held to open in new tab at (60, 610) on xpath=//a[text()='REST API']/../.. >> a >> nth=4
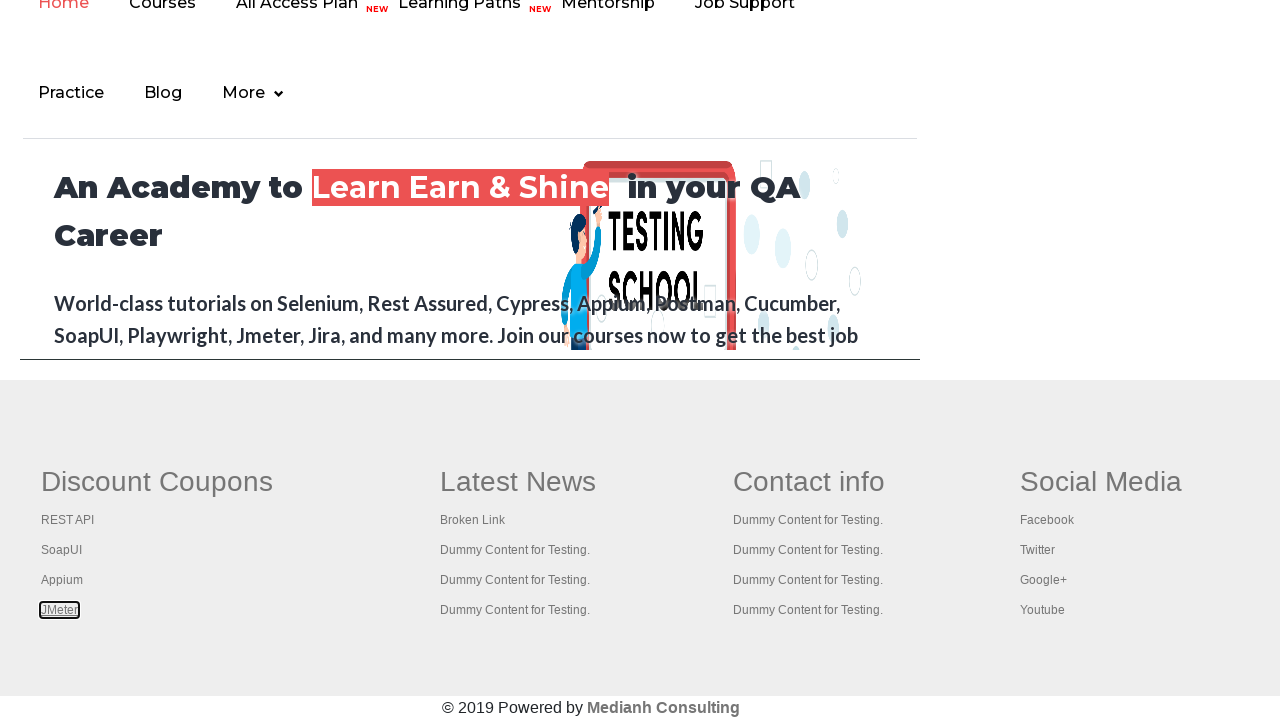

Released Control key
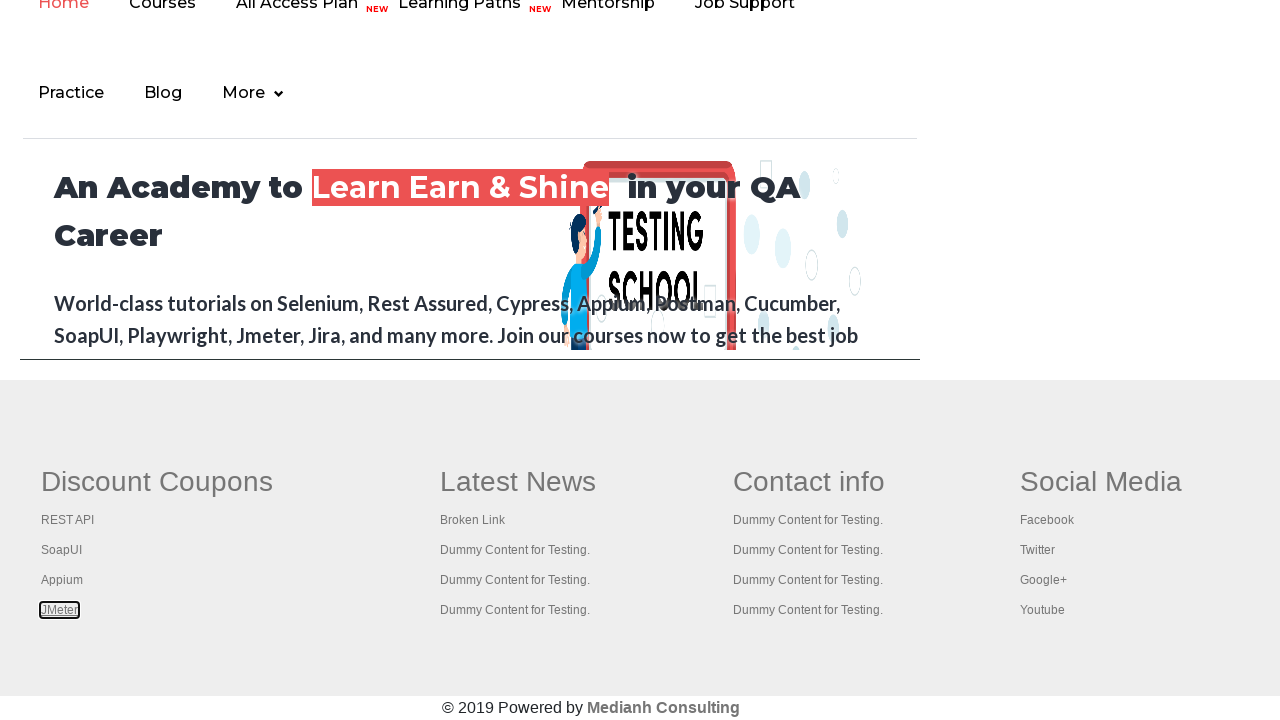

Waited 2 seconds for all tabs to load
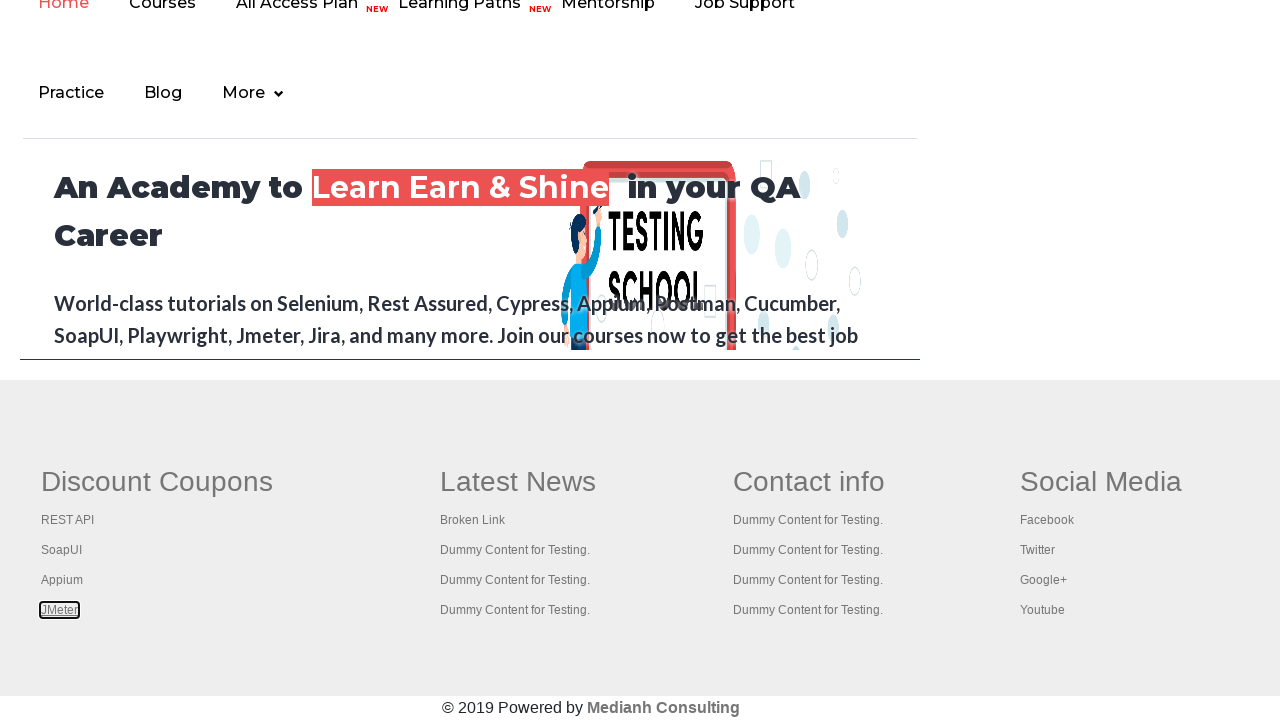

Retrieved all 6 open pages/tabs
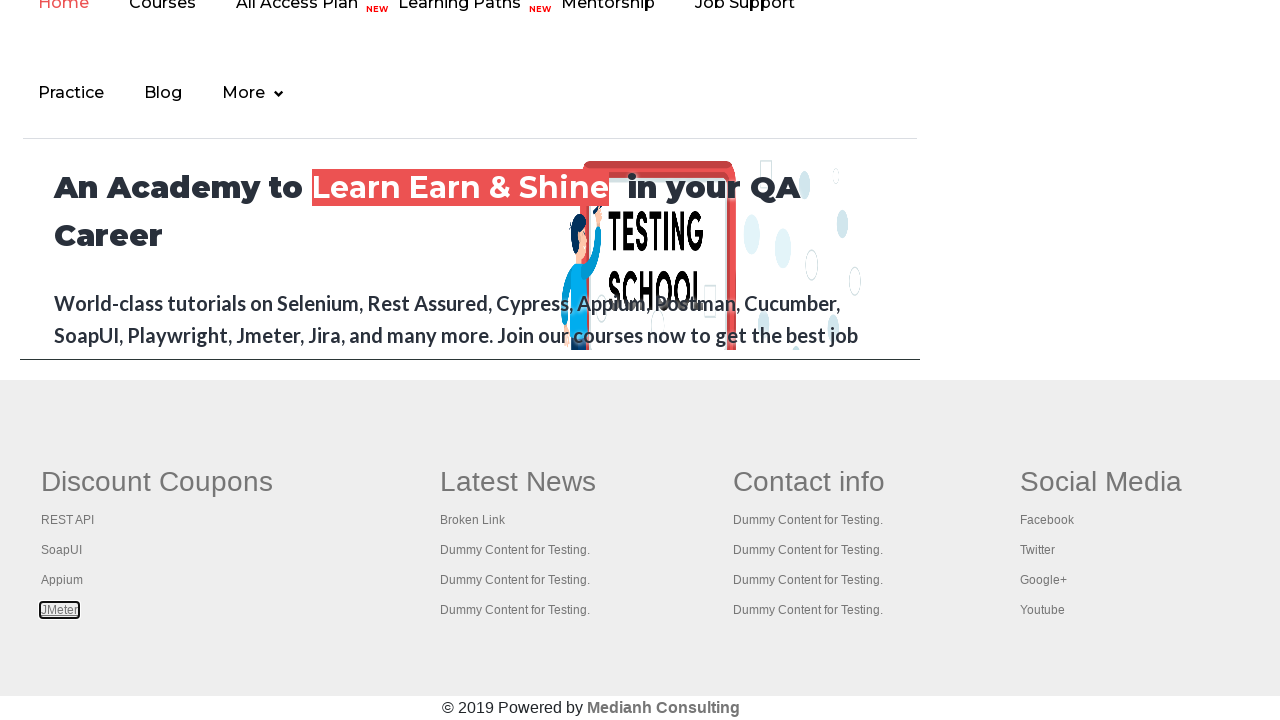

Switched to tab with title: Practice Page
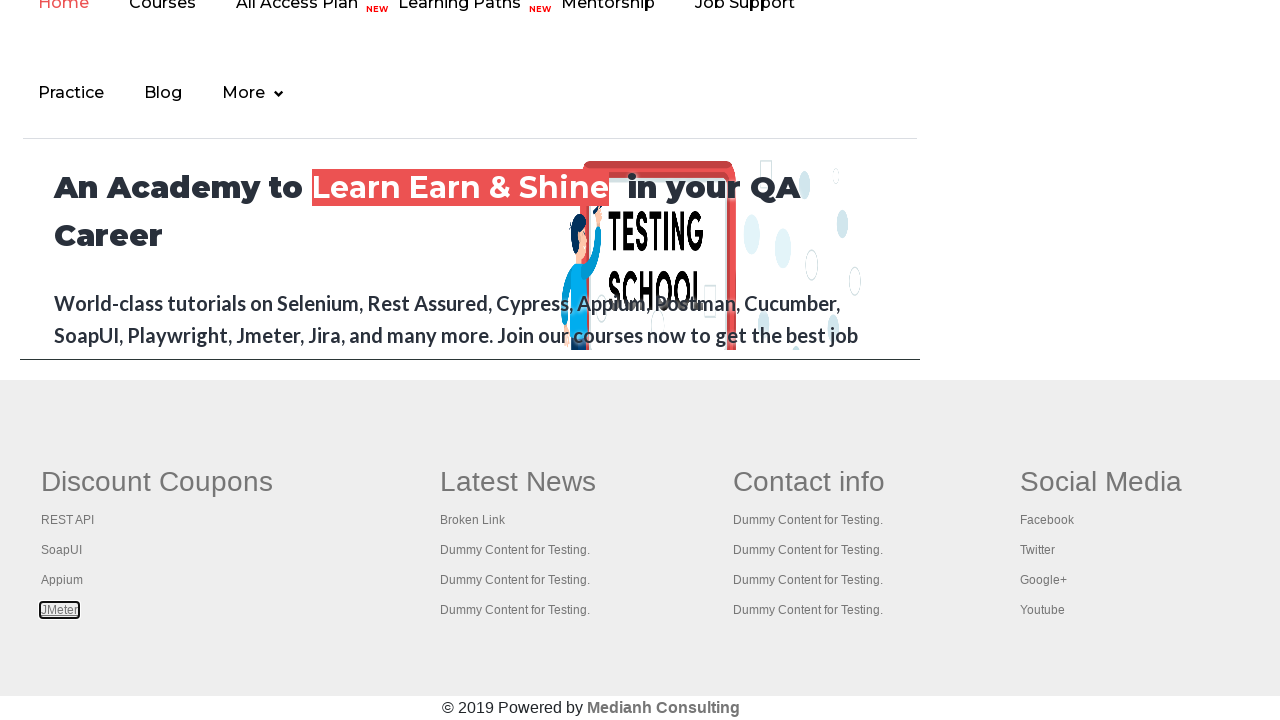

Verified tab content - Title: Practice Page
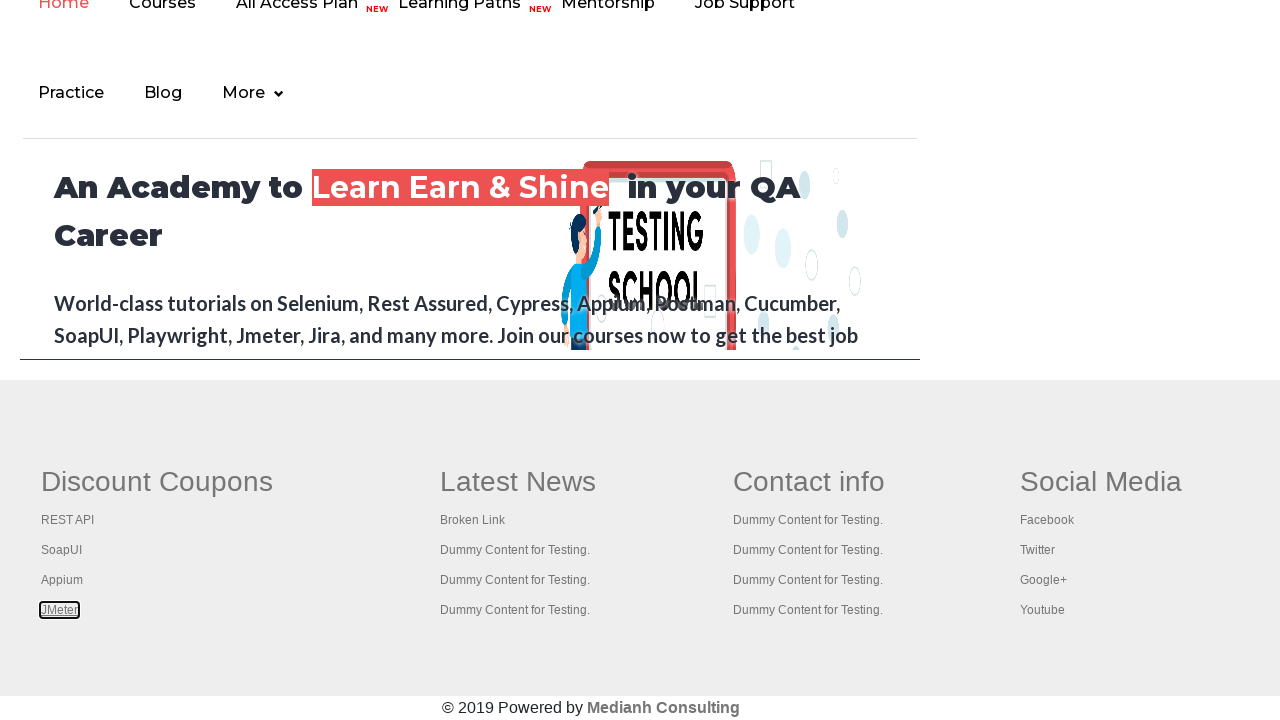

Switched to tab with title: Practice Page
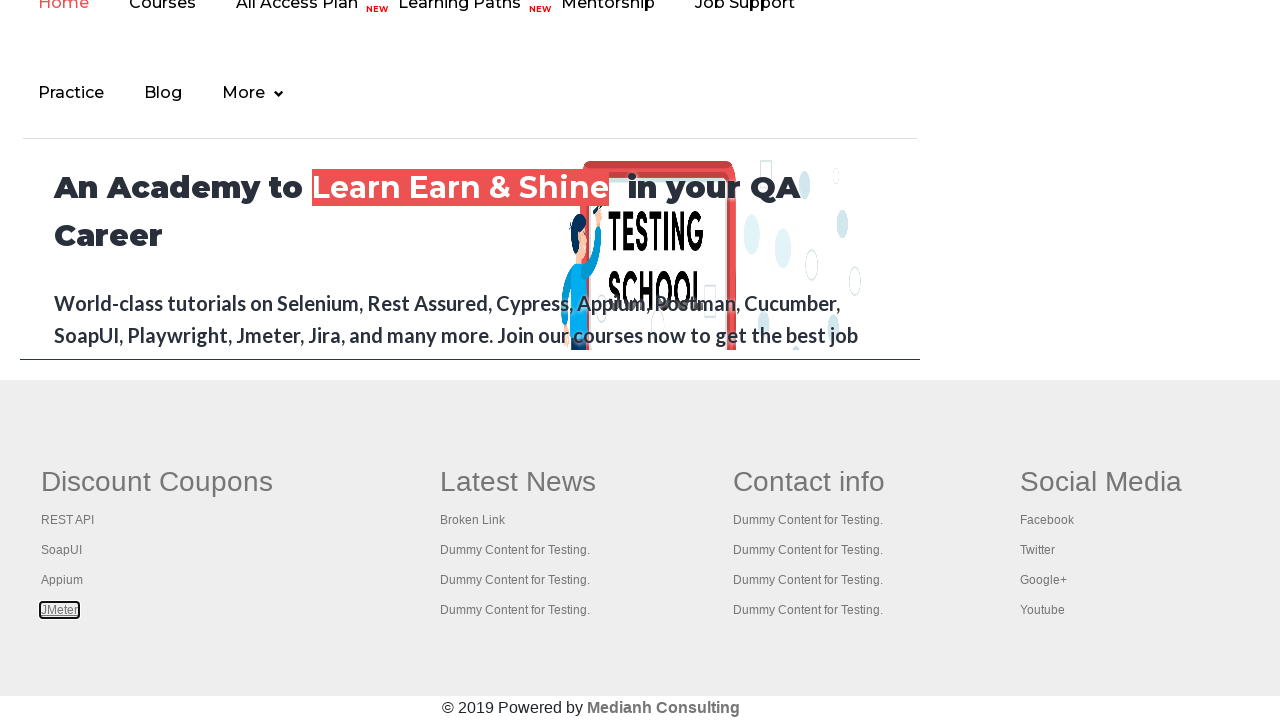

Verified tab content - Title: Practice Page
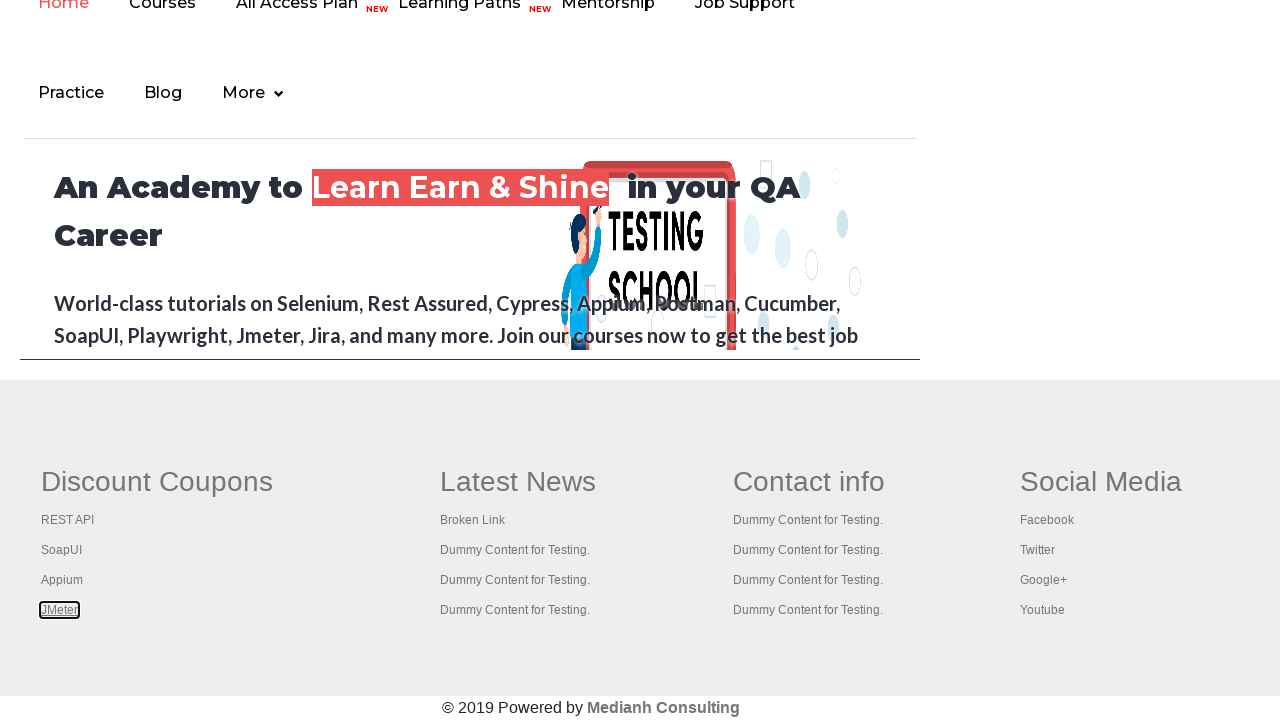

Switched to tab with title: REST API Tutorial
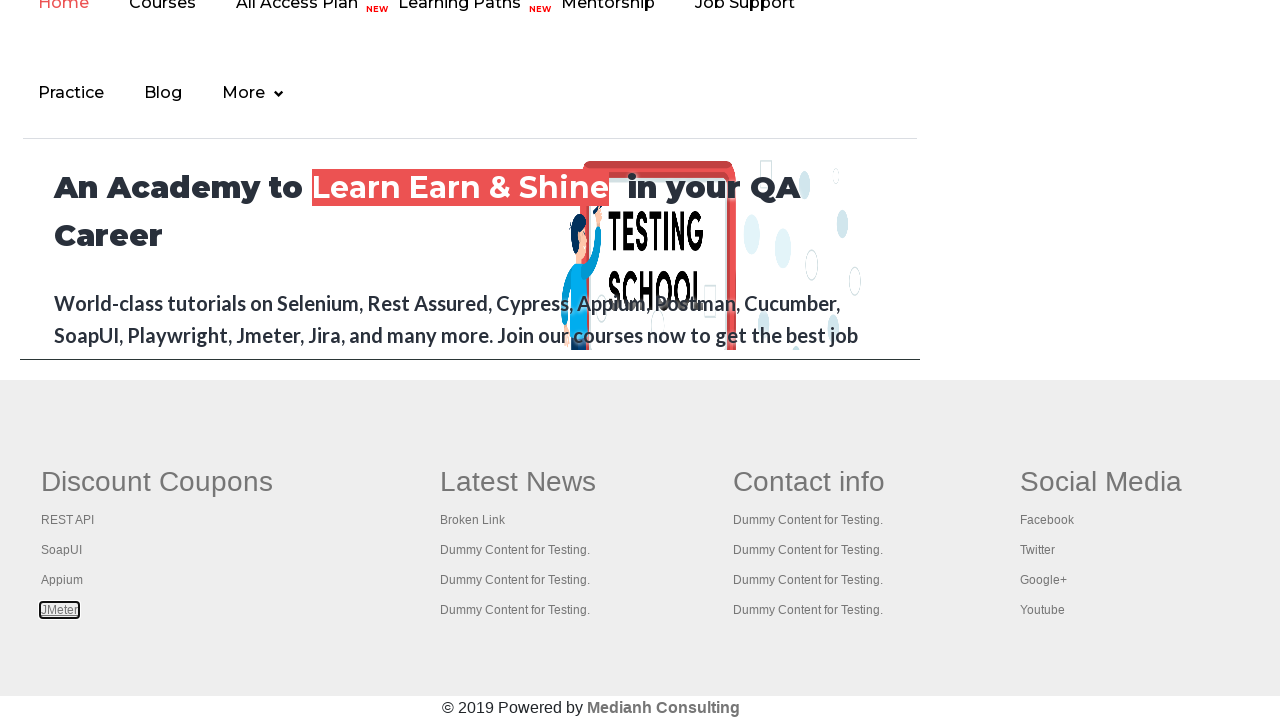

Verified tab content - Title: REST API Tutorial
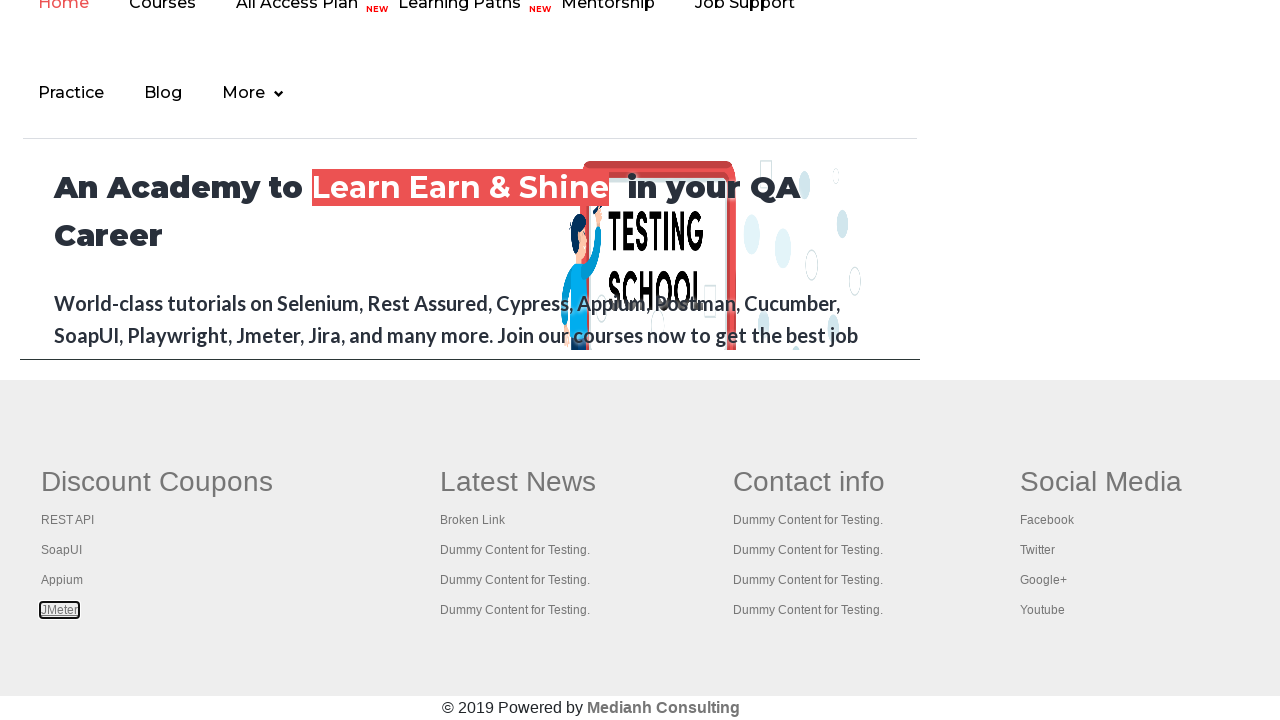

Switched to tab with title: The World’s Most Popular API Testing Tool | SoapUI
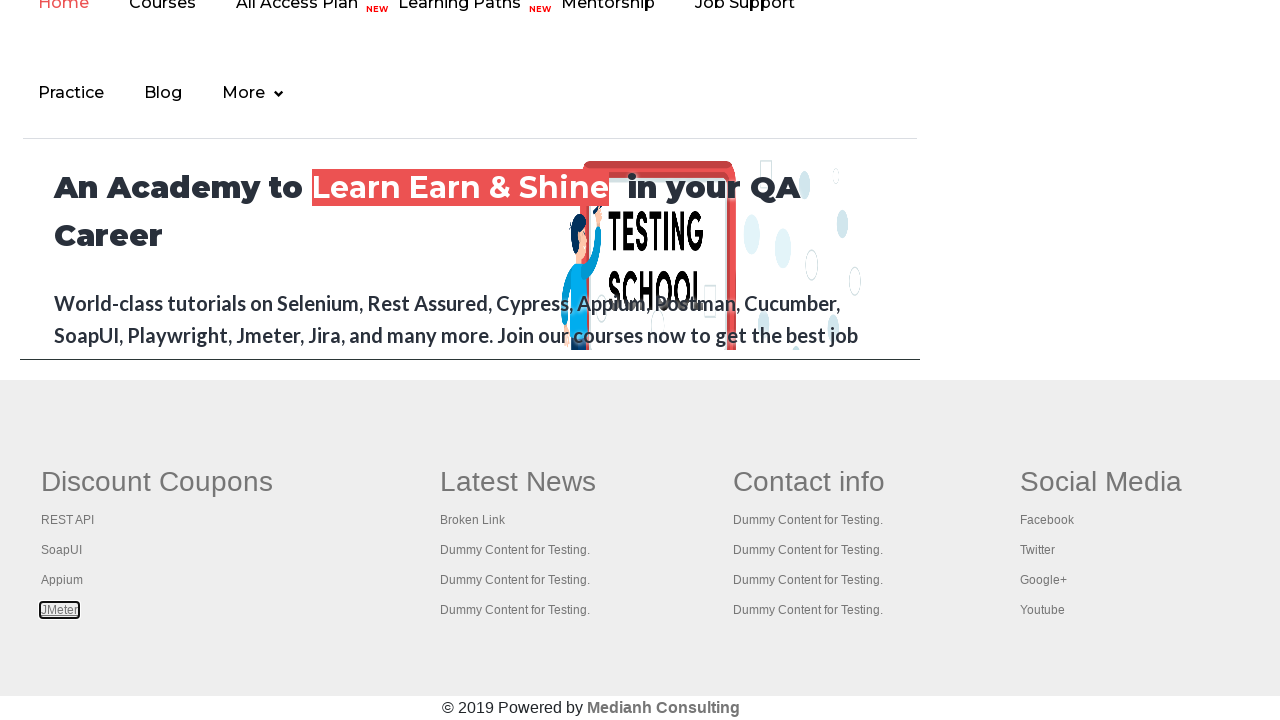

Verified tab content - Title: The World’s Most Popular API Testing Tool | SoapUI
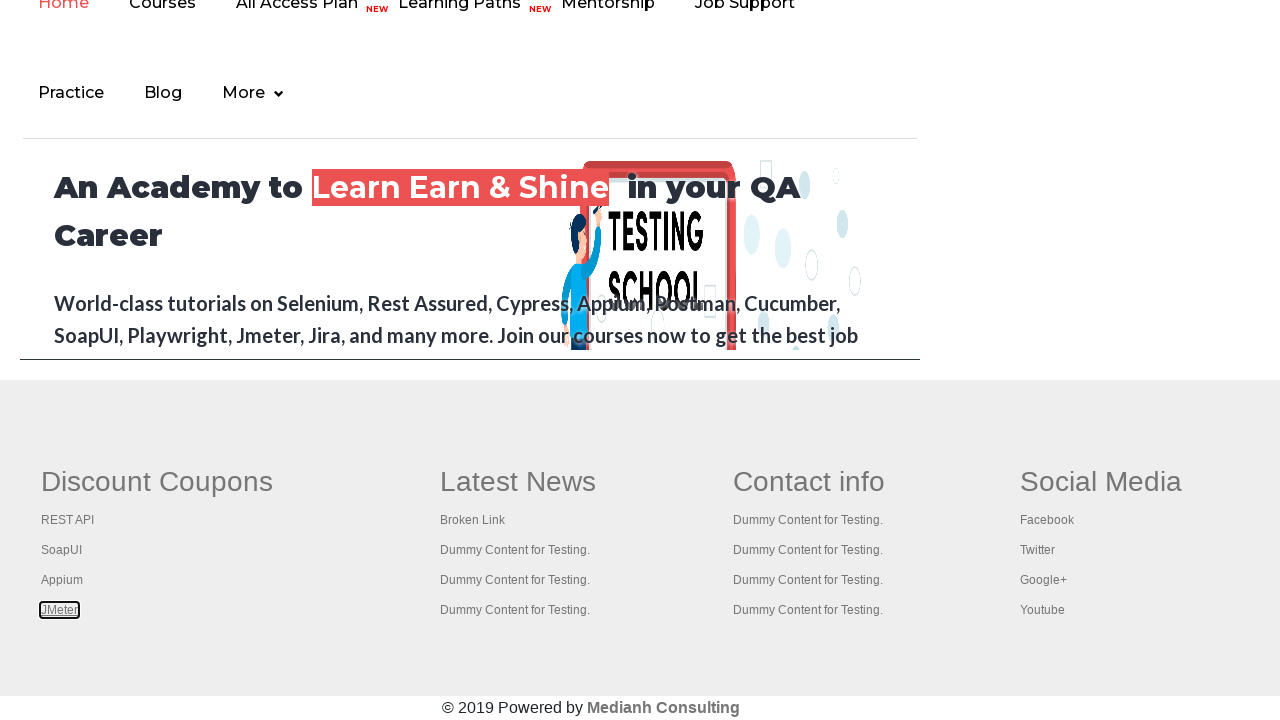

Switched to tab with title: Appium tutorial for Mobile Apps testing | RahulShetty Academy | Rahul
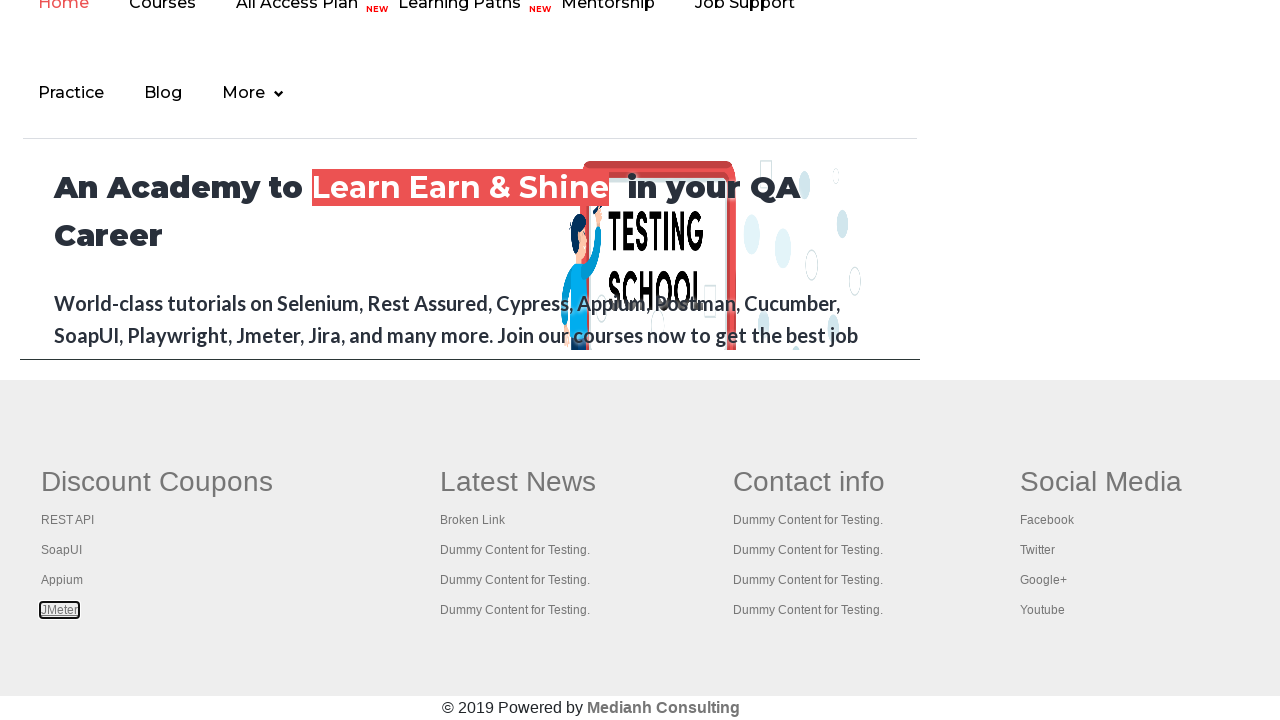

Verified tab content - Title: Appium tutorial for Mobile Apps testing | RahulShetty Academy | Rahul
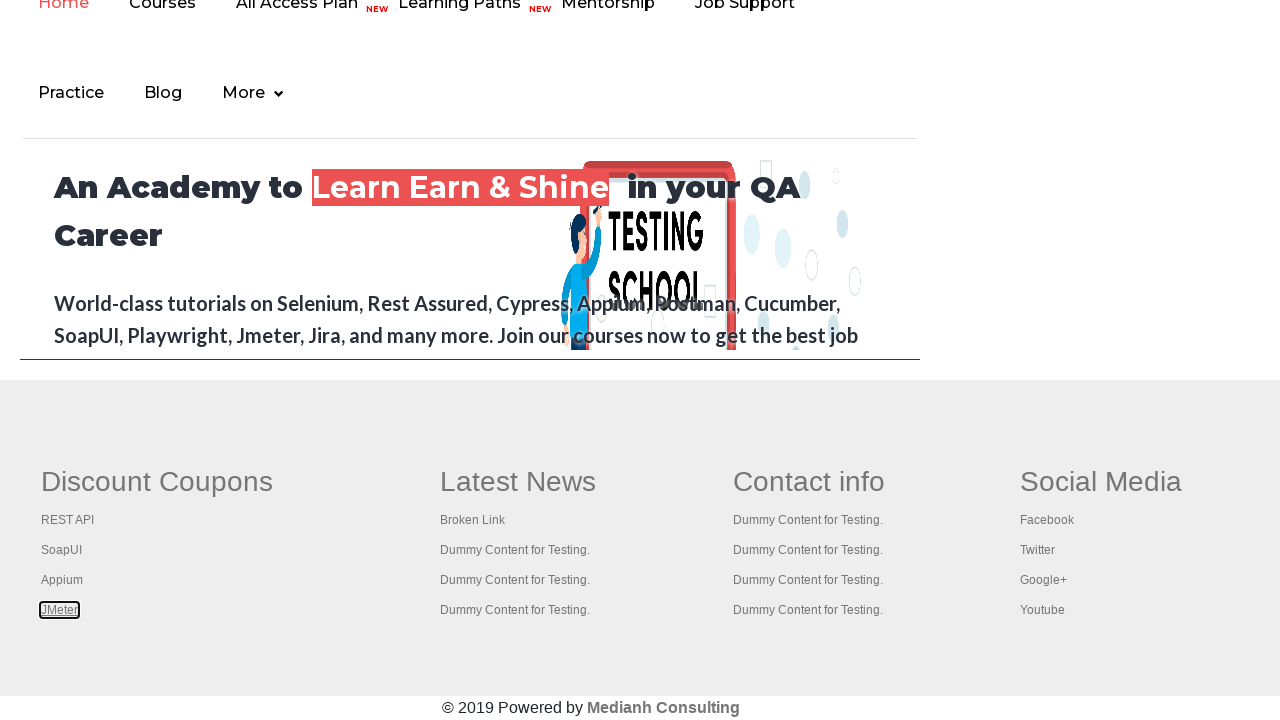

Switched to tab with title: Apache JMeter - Apache JMeter™
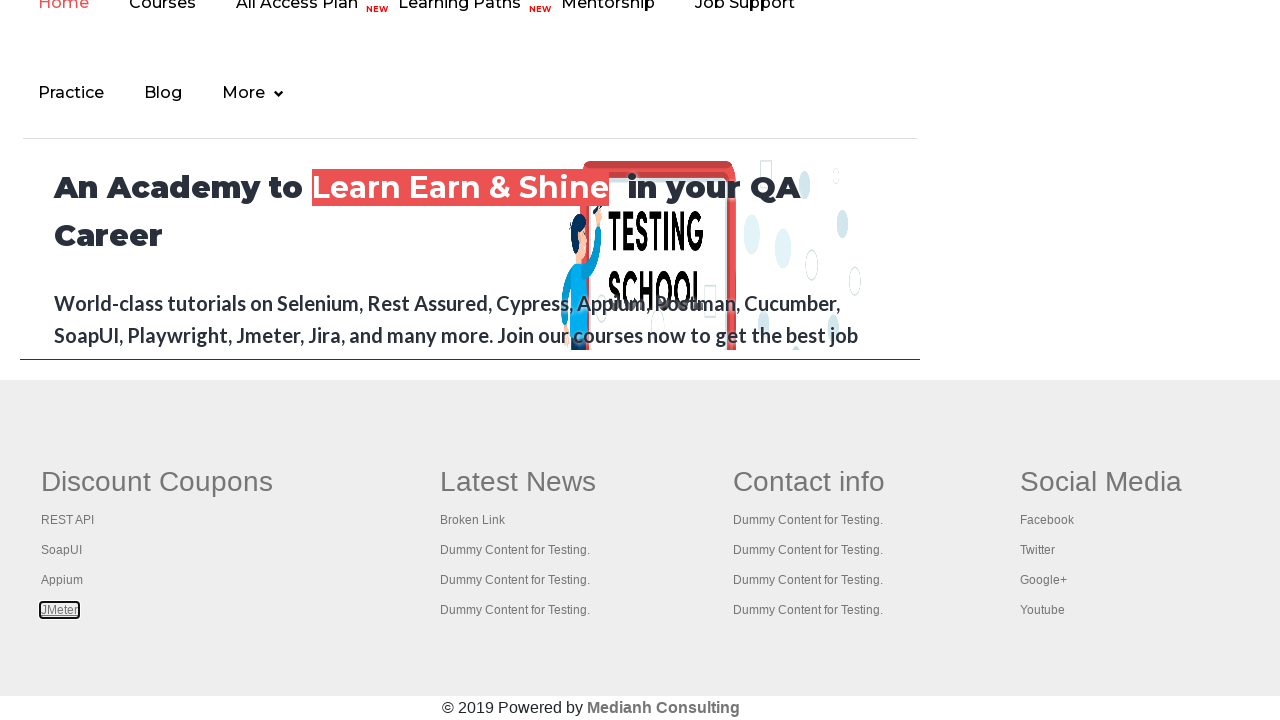

Verified tab content - Title: Apache JMeter - Apache JMeter™
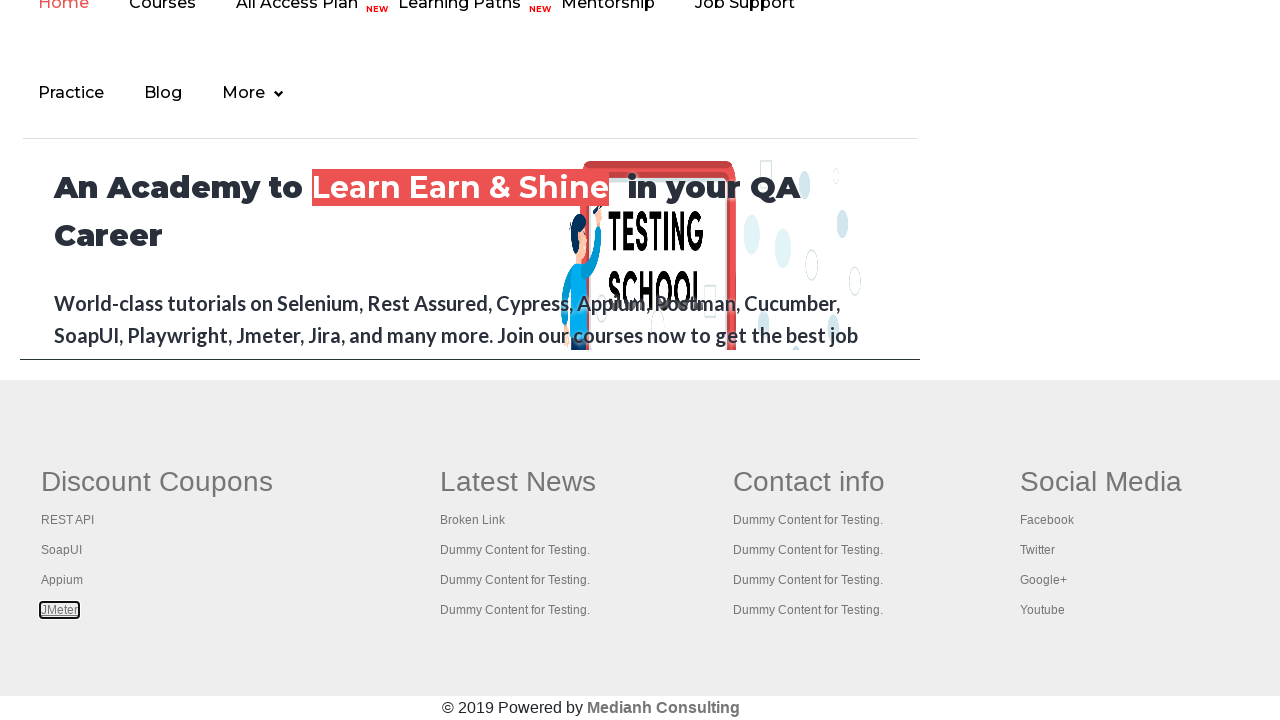

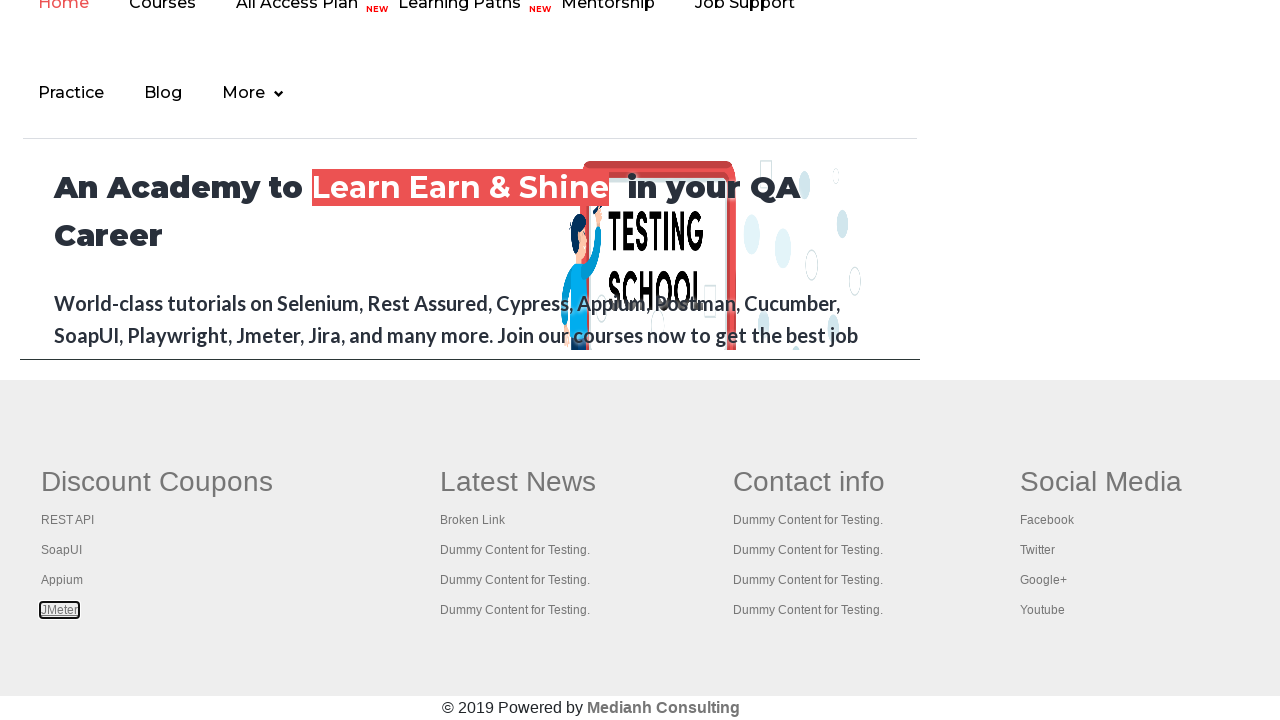